Tests infinite scroll functionality by scrolling 750 pixels down 10 times, then scrolling 750 pixels up 10 times using JavaScript execution.

Starting URL: https://practice.cydeo.com/infinite_scroll

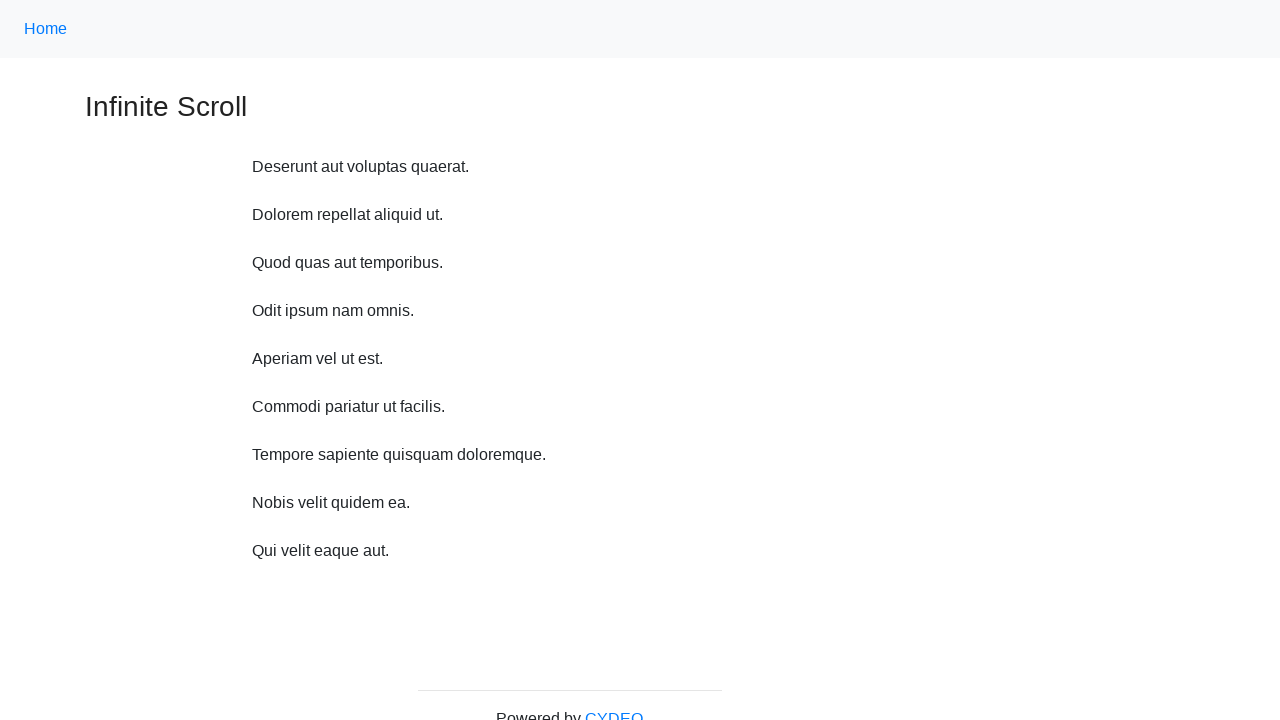

Waited 1 second before scrolling
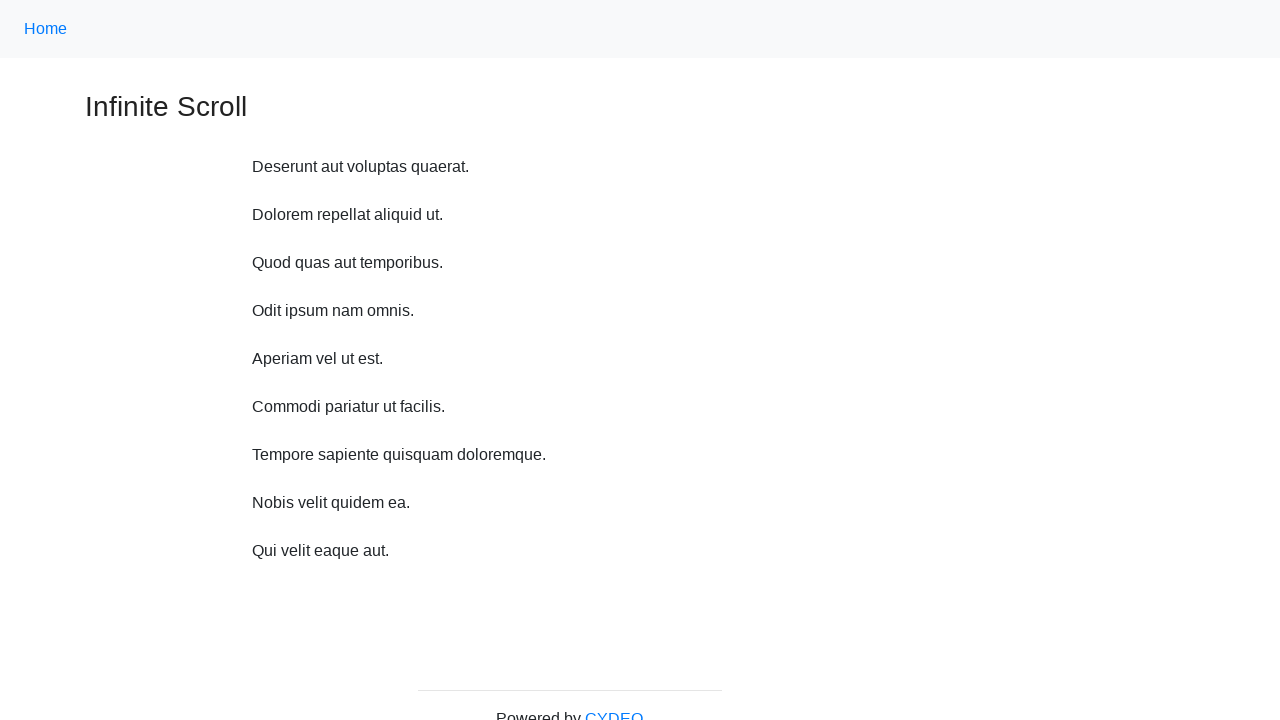

Scrolled down 750 pixels (iteration 1/10)
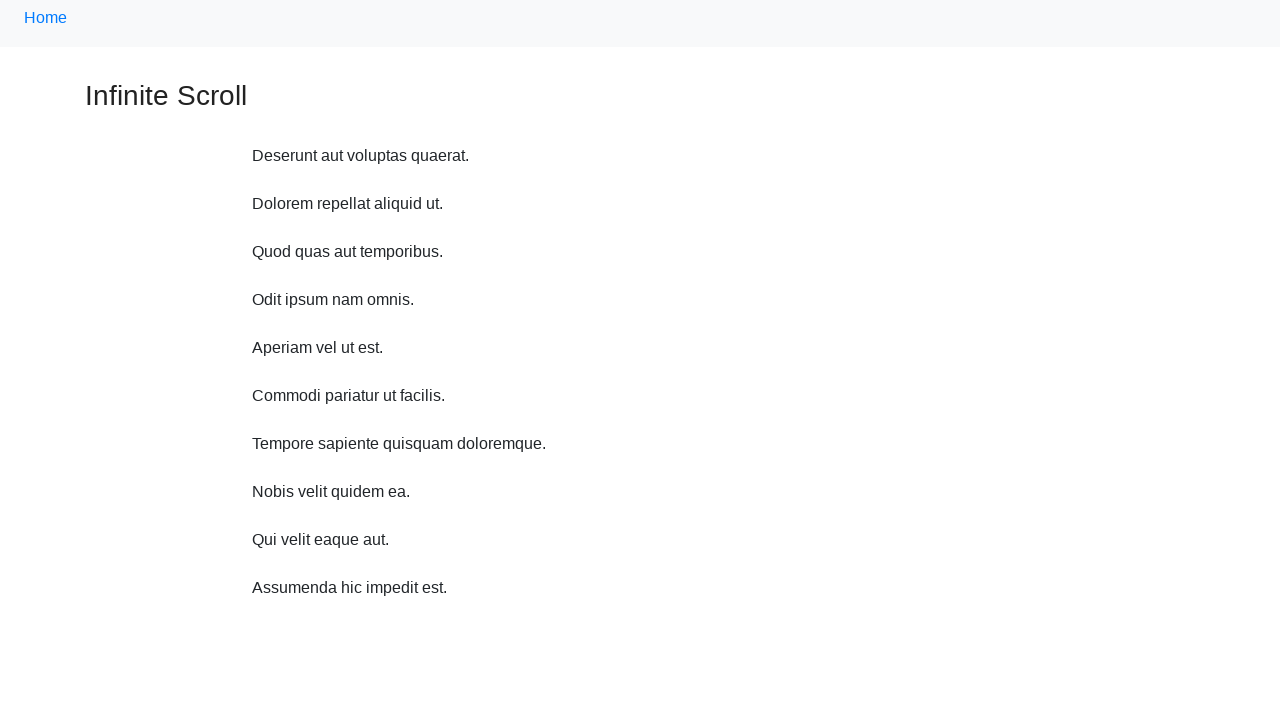

Waited 1 second before scrolling
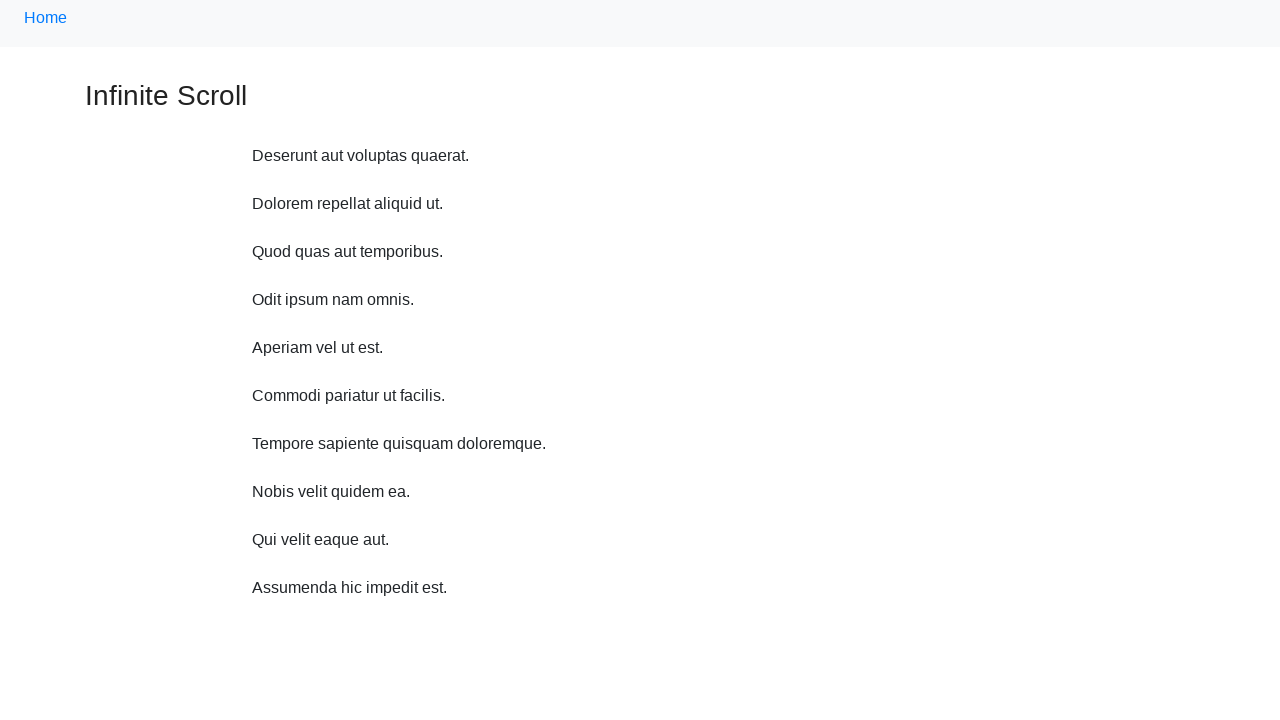

Scrolled down 750 pixels (iteration 2/10)
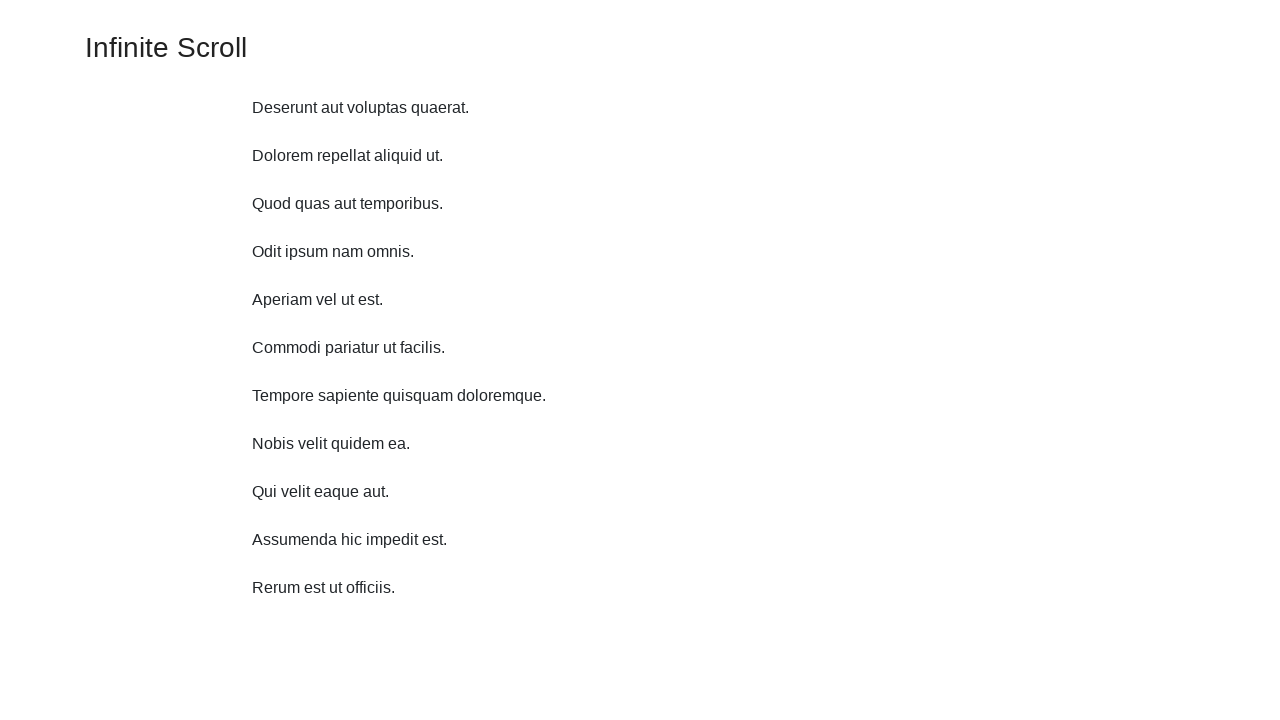

Waited 1 second before scrolling
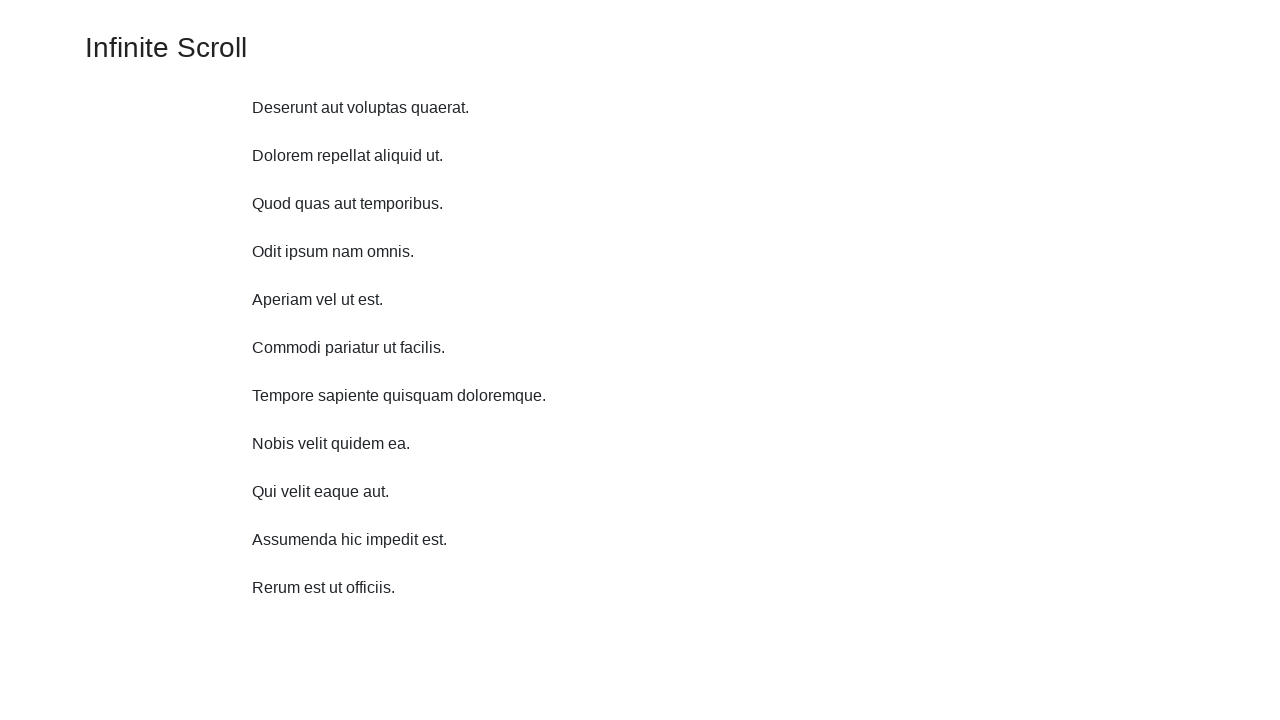

Scrolled down 750 pixels (iteration 3/10)
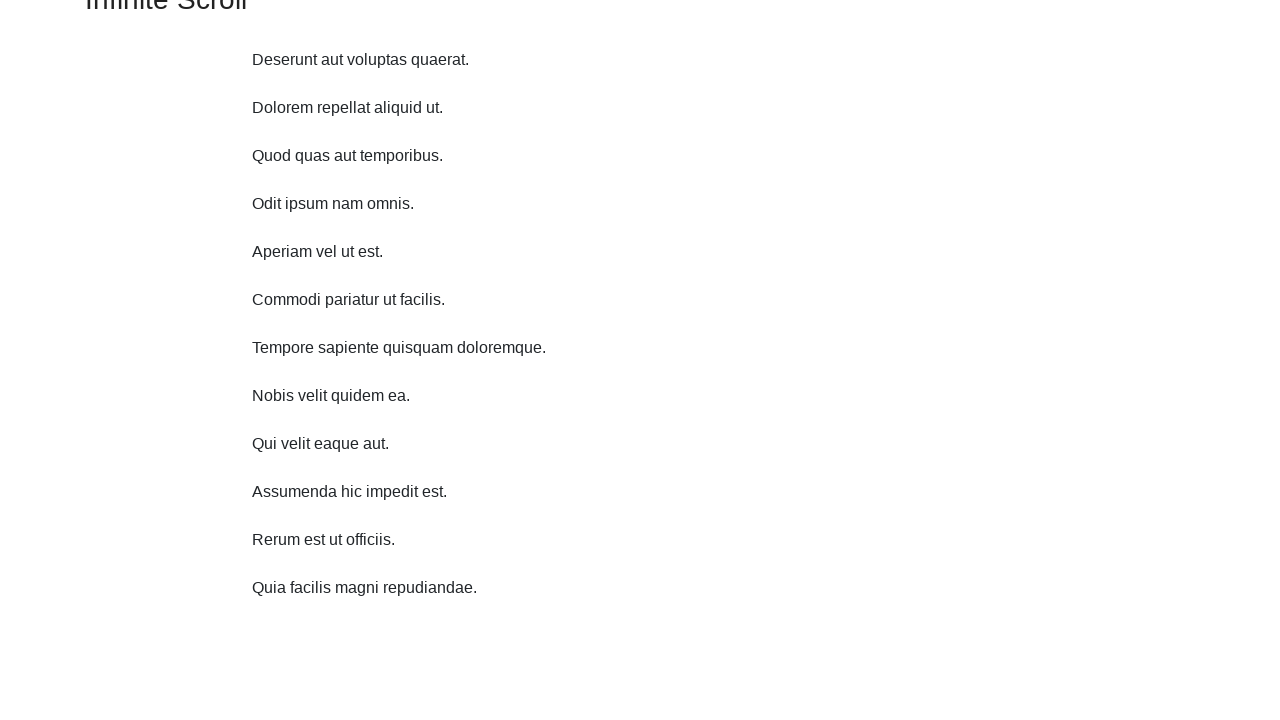

Waited 1 second before scrolling
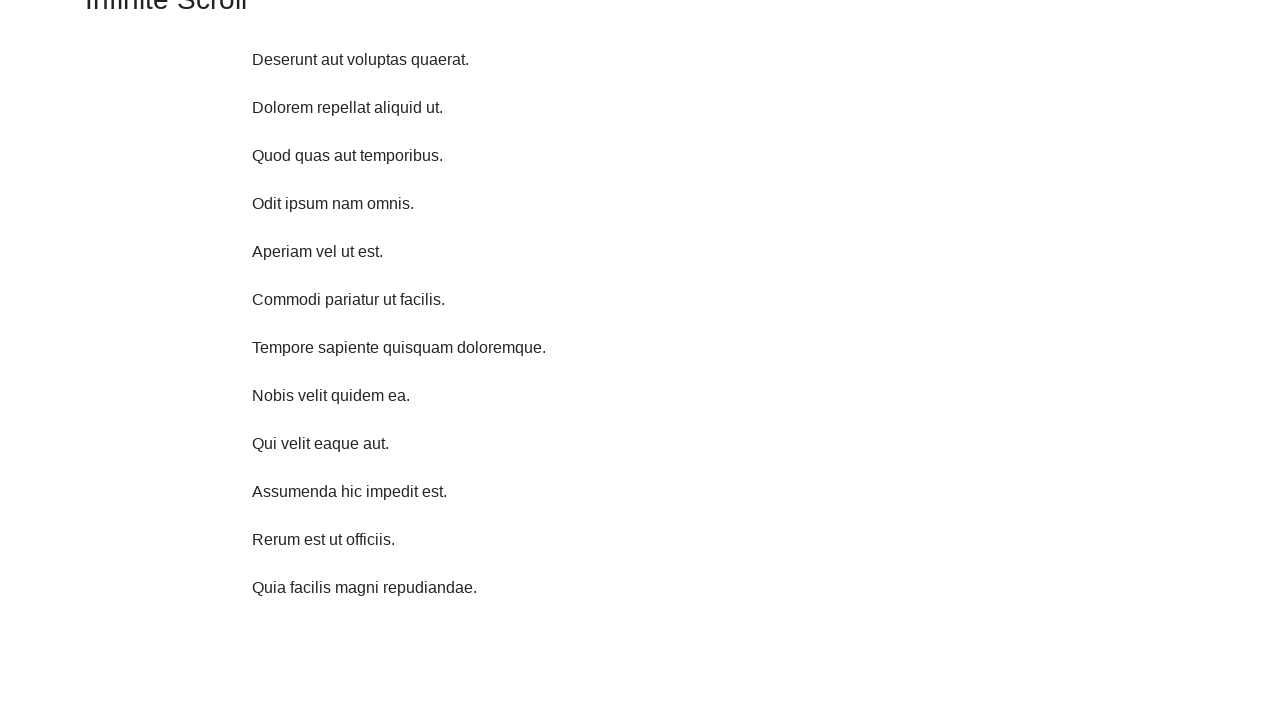

Scrolled down 750 pixels (iteration 4/10)
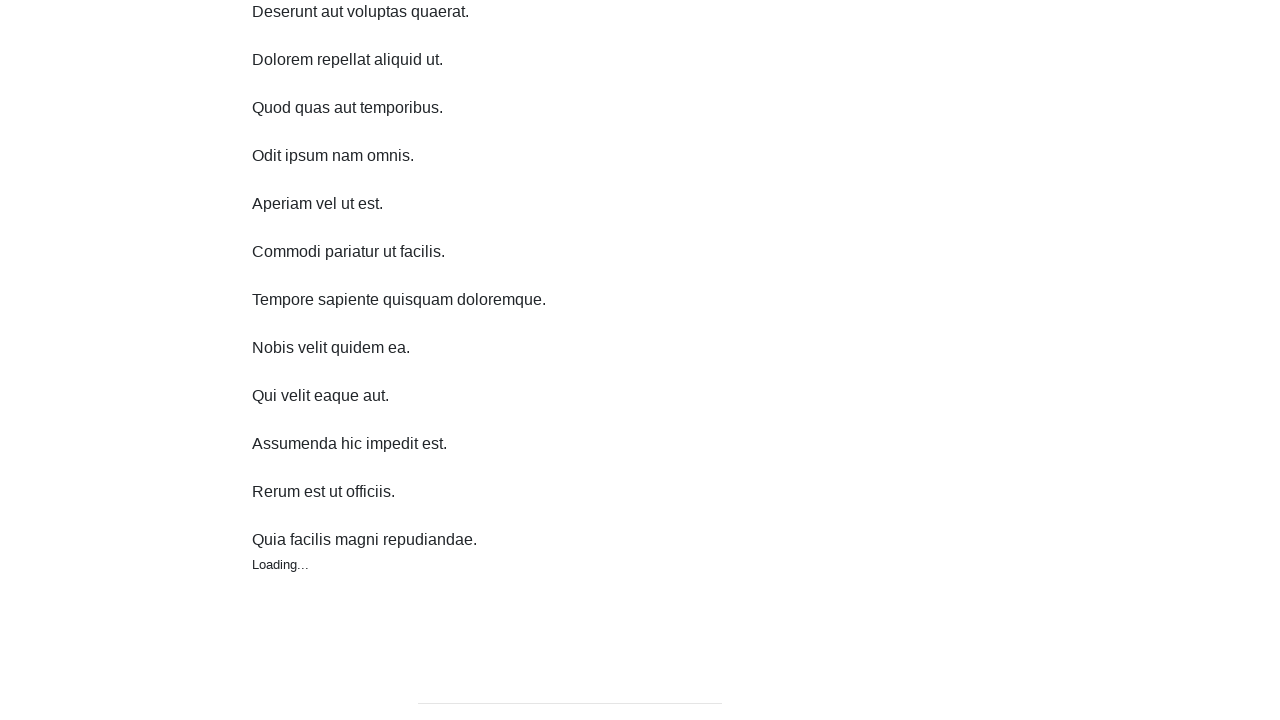

Waited 1 second before scrolling
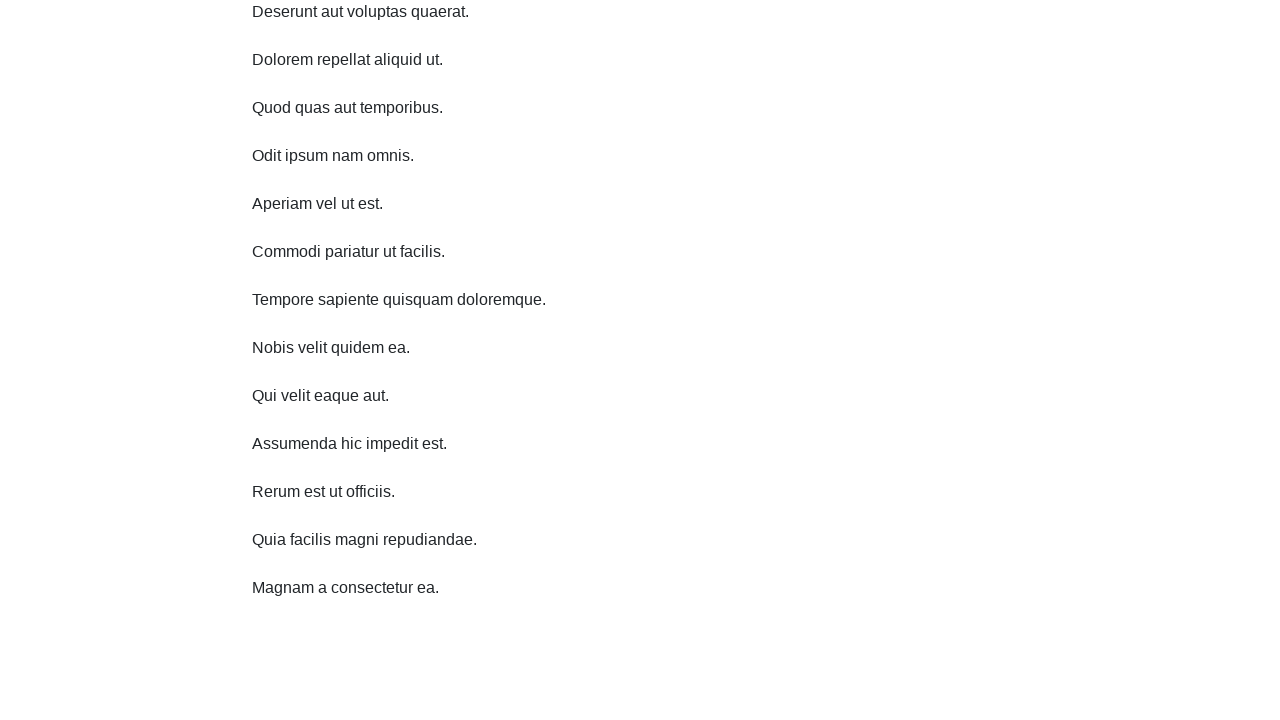

Scrolled down 750 pixels (iteration 5/10)
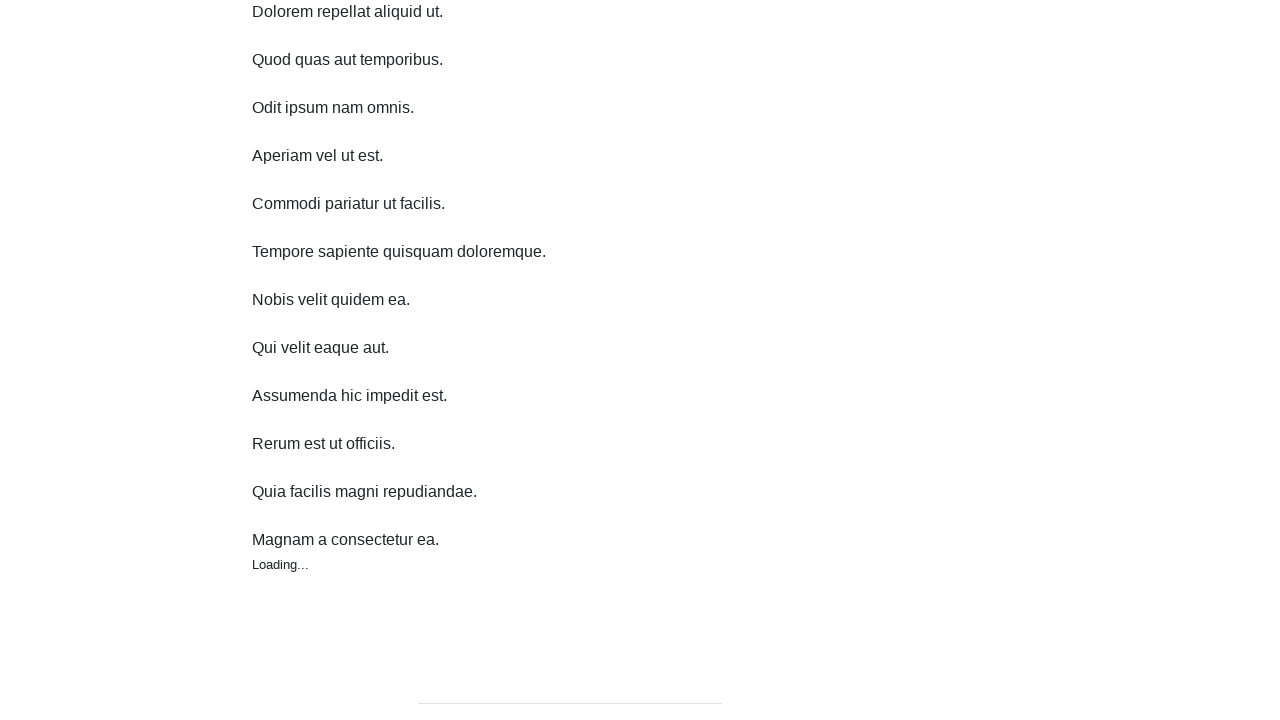

Waited 1 second before scrolling
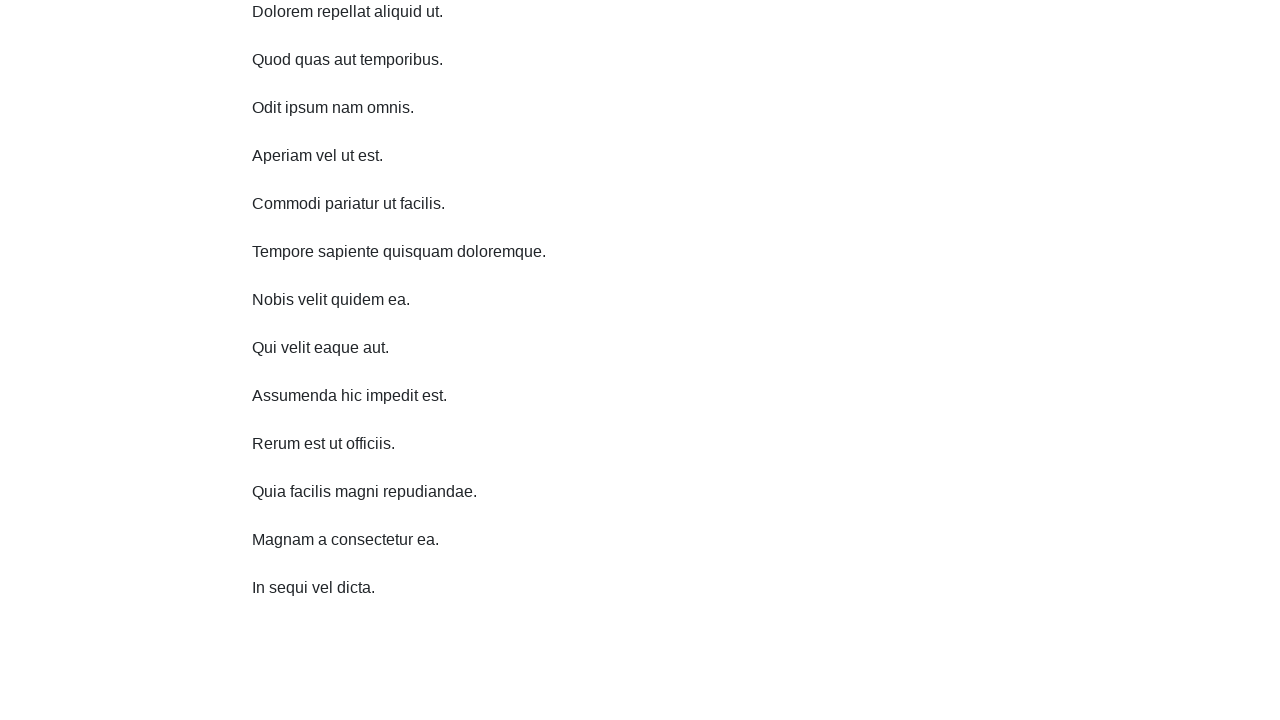

Scrolled down 750 pixels (iteration 6/10)
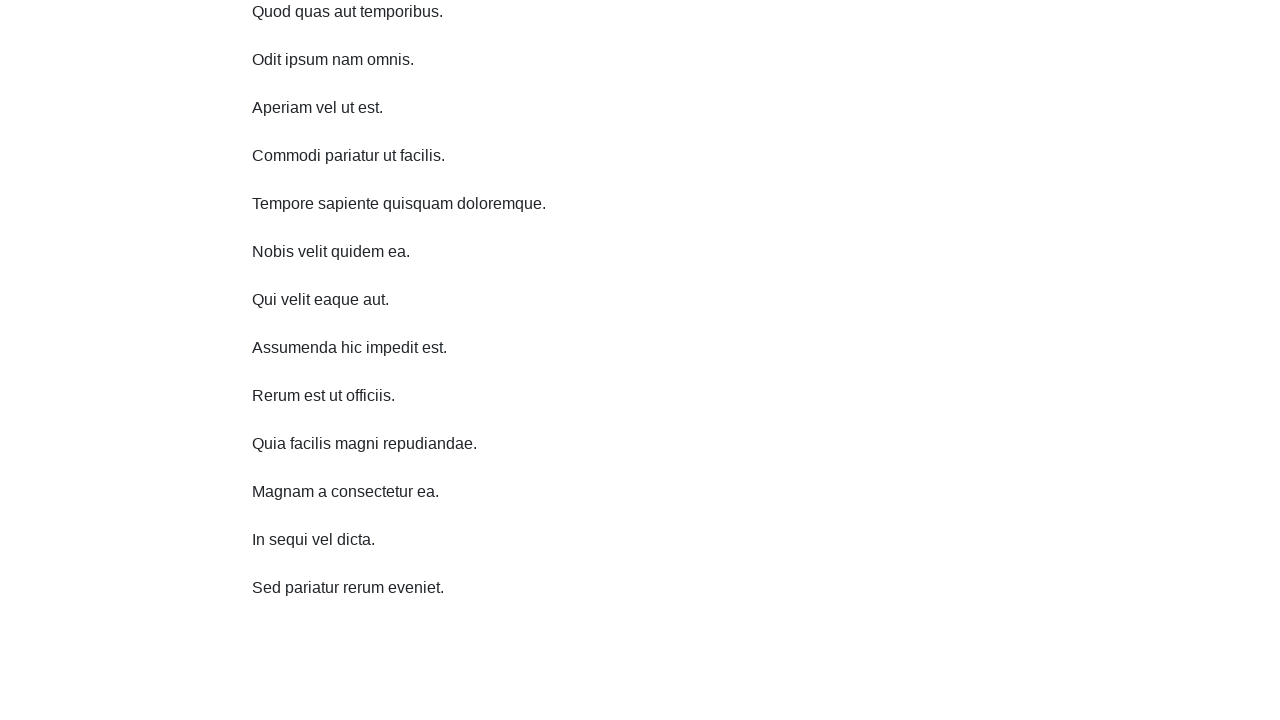

Waited 1 second before scrolling
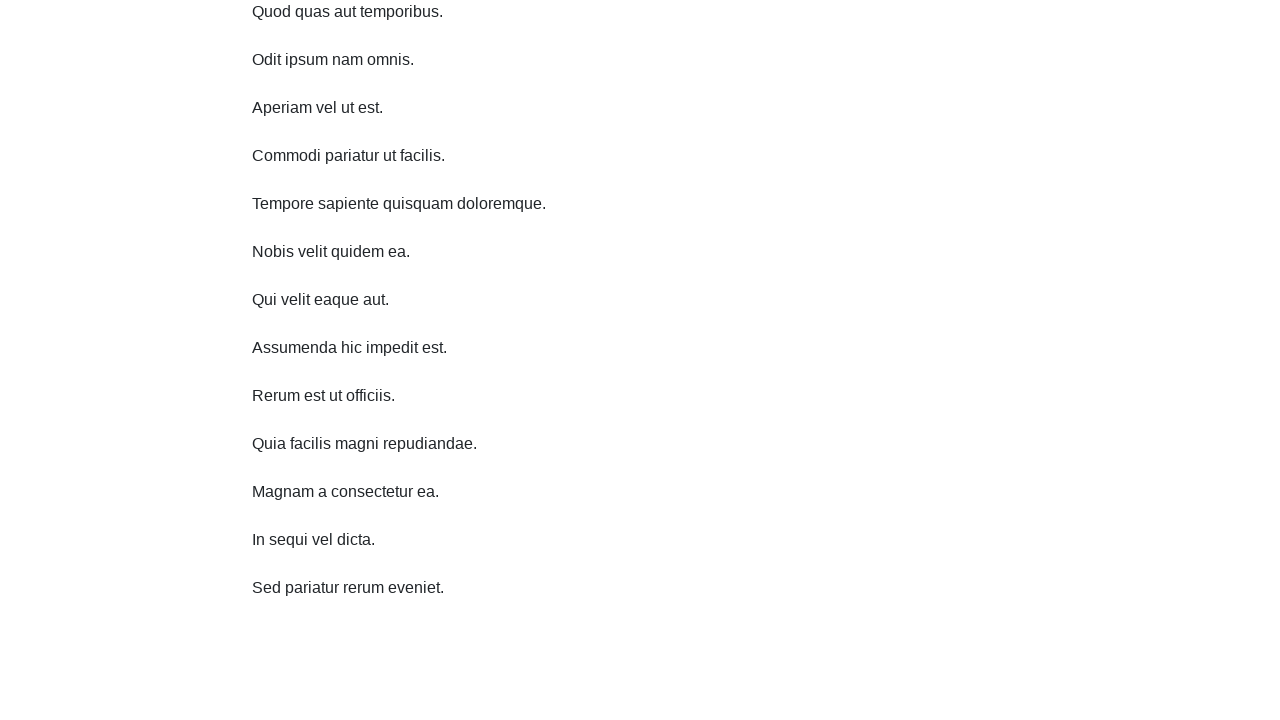

Scrolled down 750 pixels (iteration 7/10)
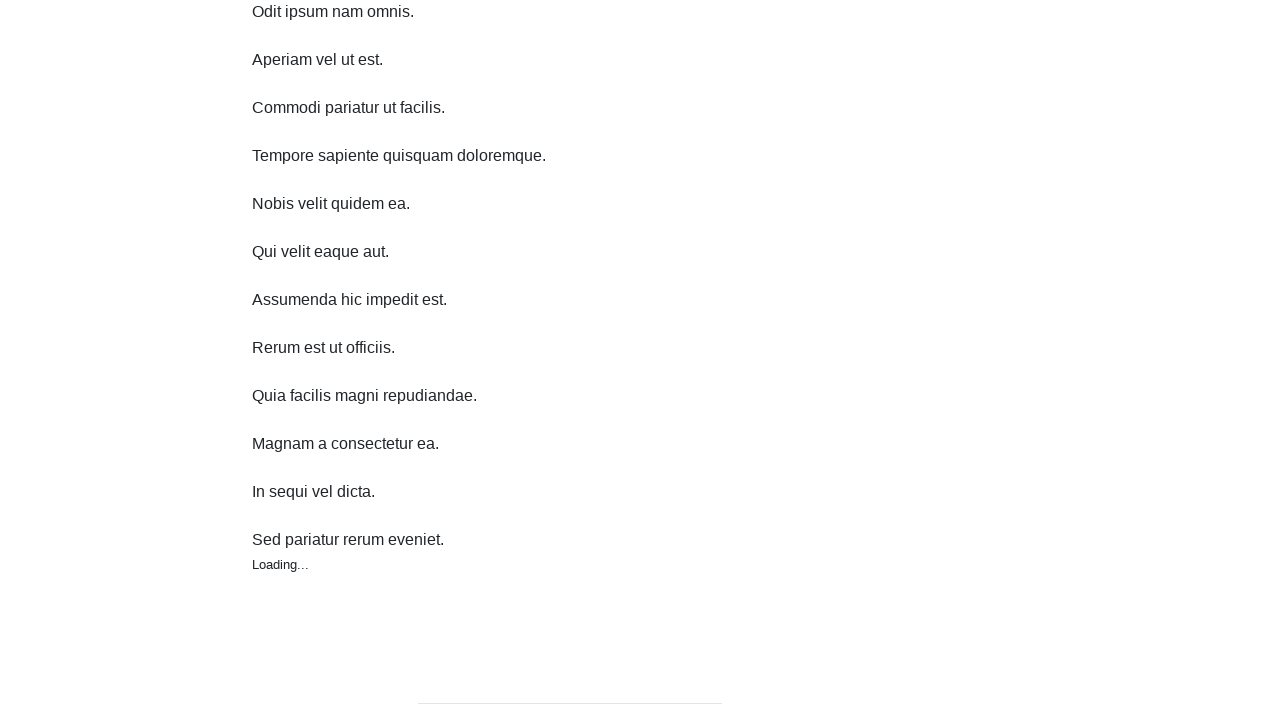

Waited 1 second before scrolling
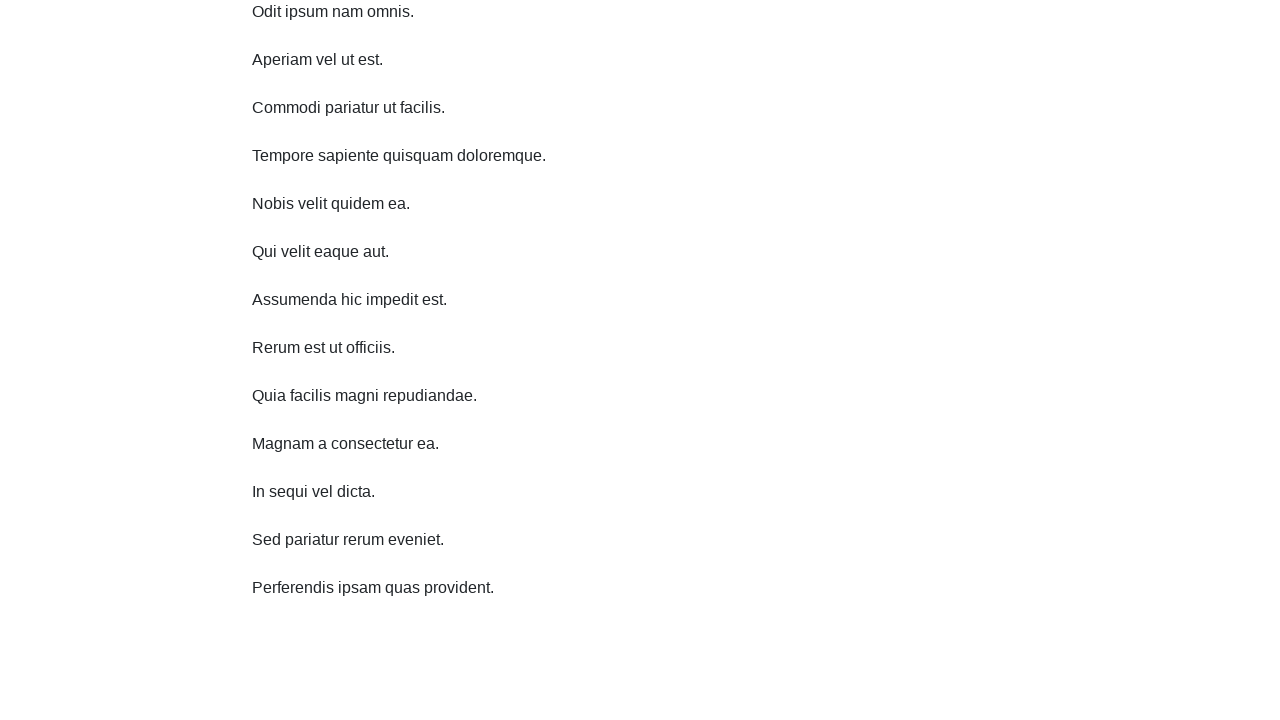

Scrolled down 750 pixels (iteration 8/10)
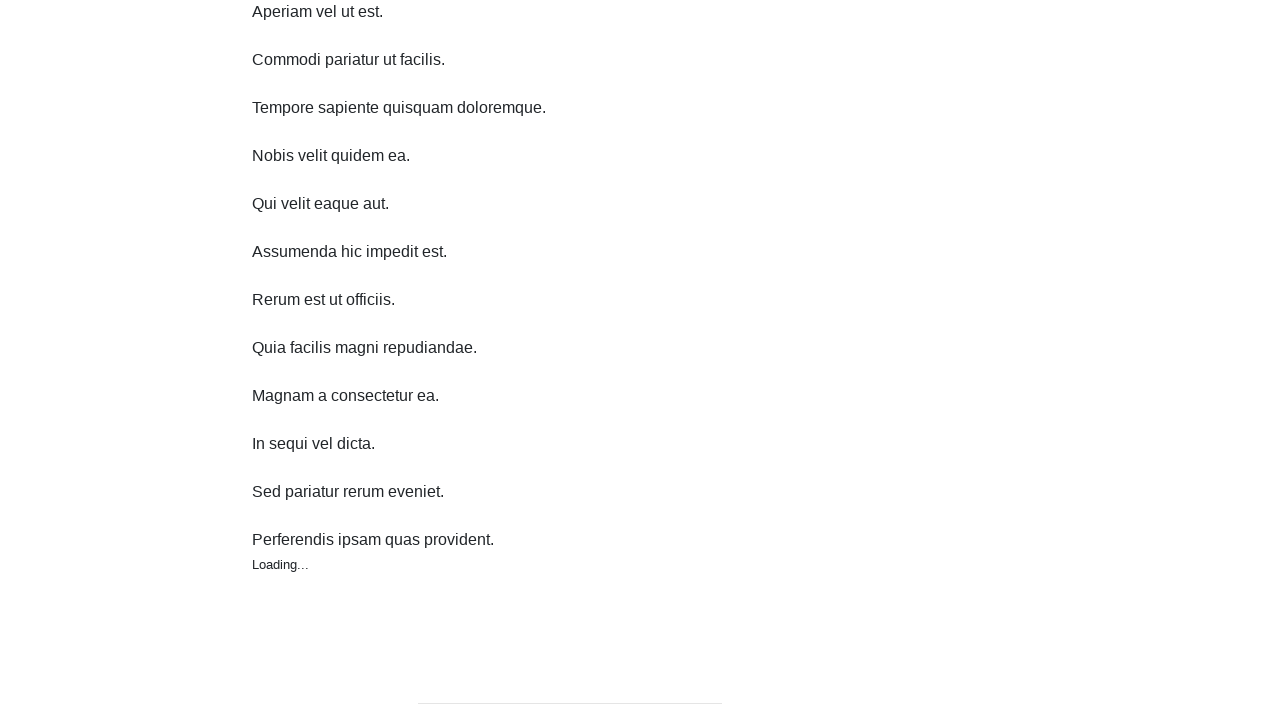

Waited 1 second before scrolling
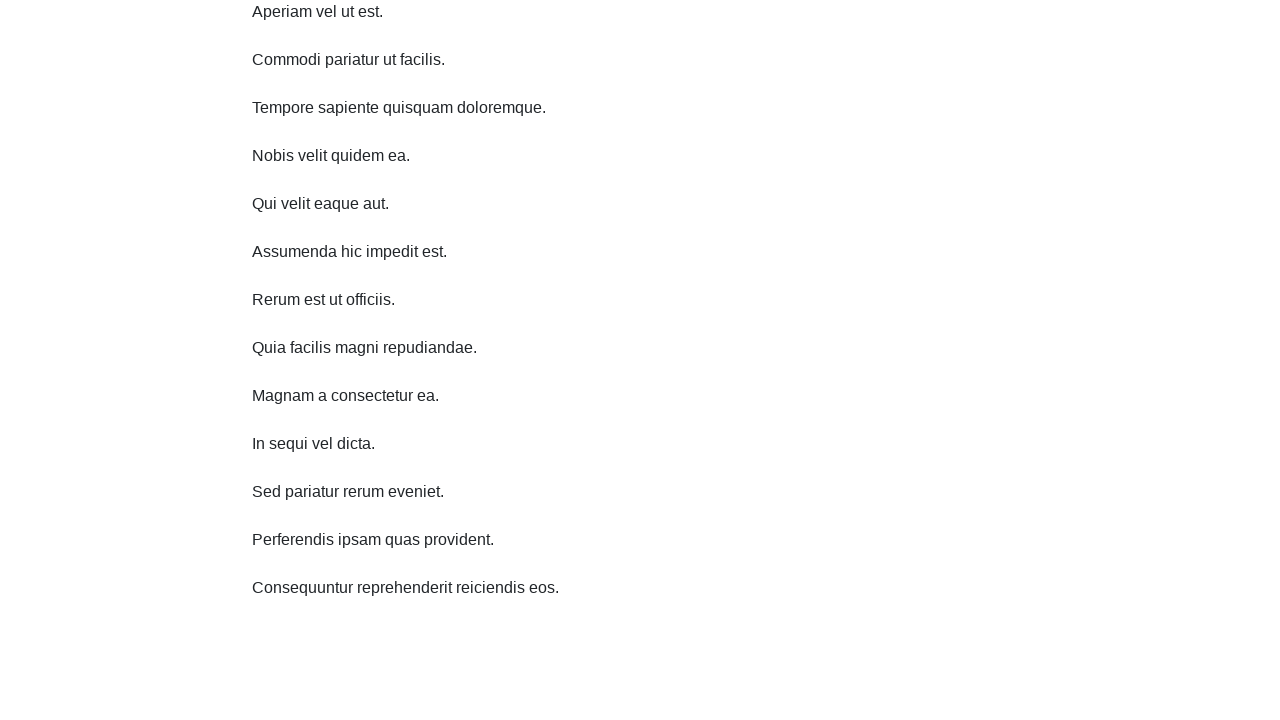

Scrolled down 750 pixels (iteration 9/10)
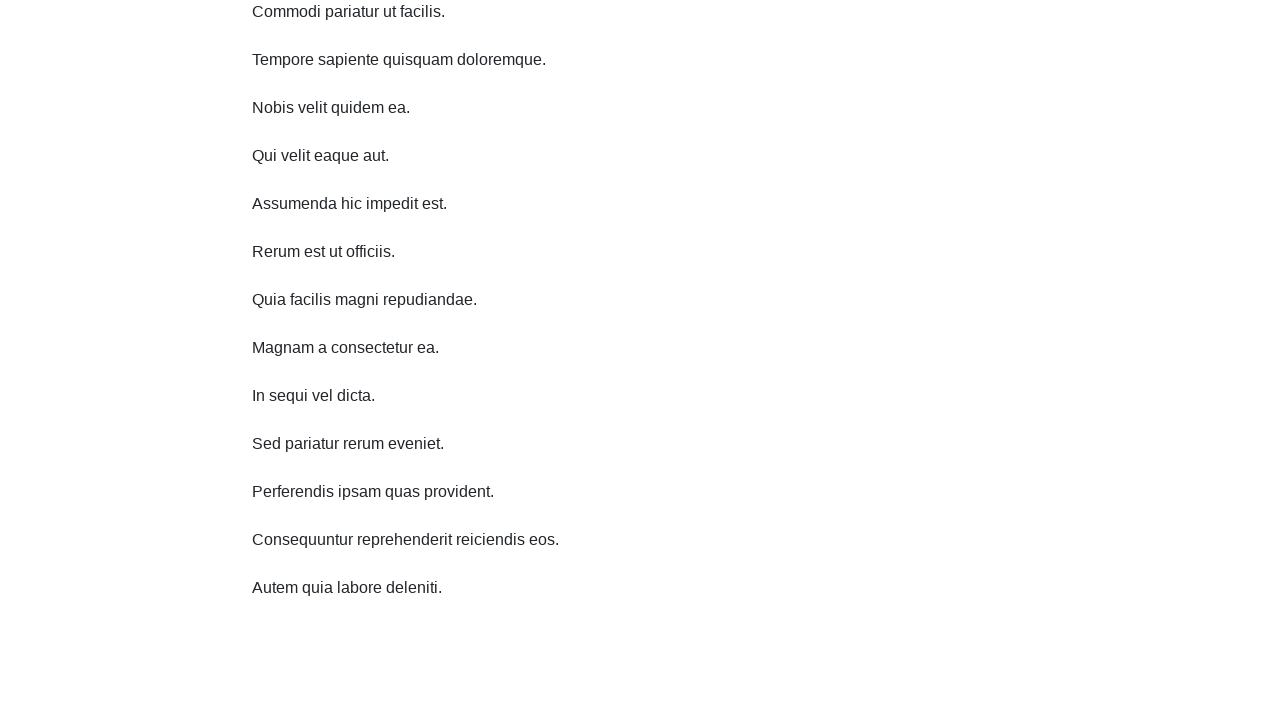

Waited 1 second before scrolling
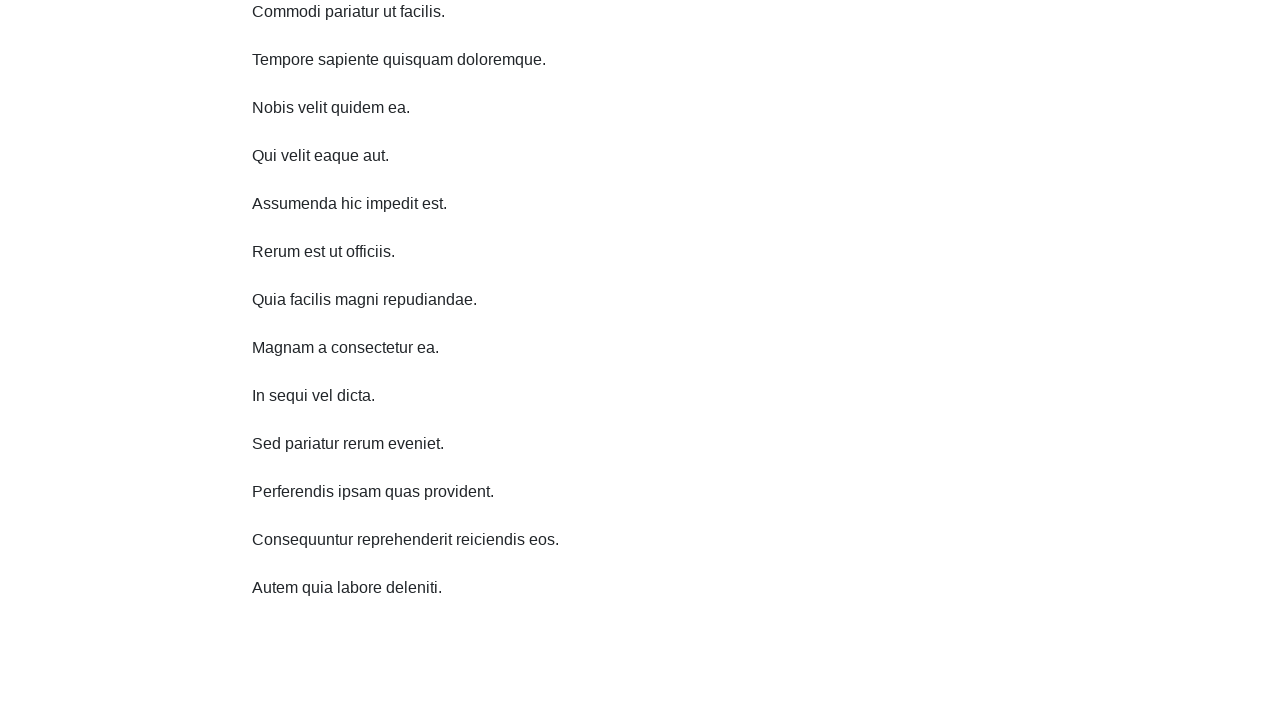

Scrolled down 750 pixels (iteration 10/10)
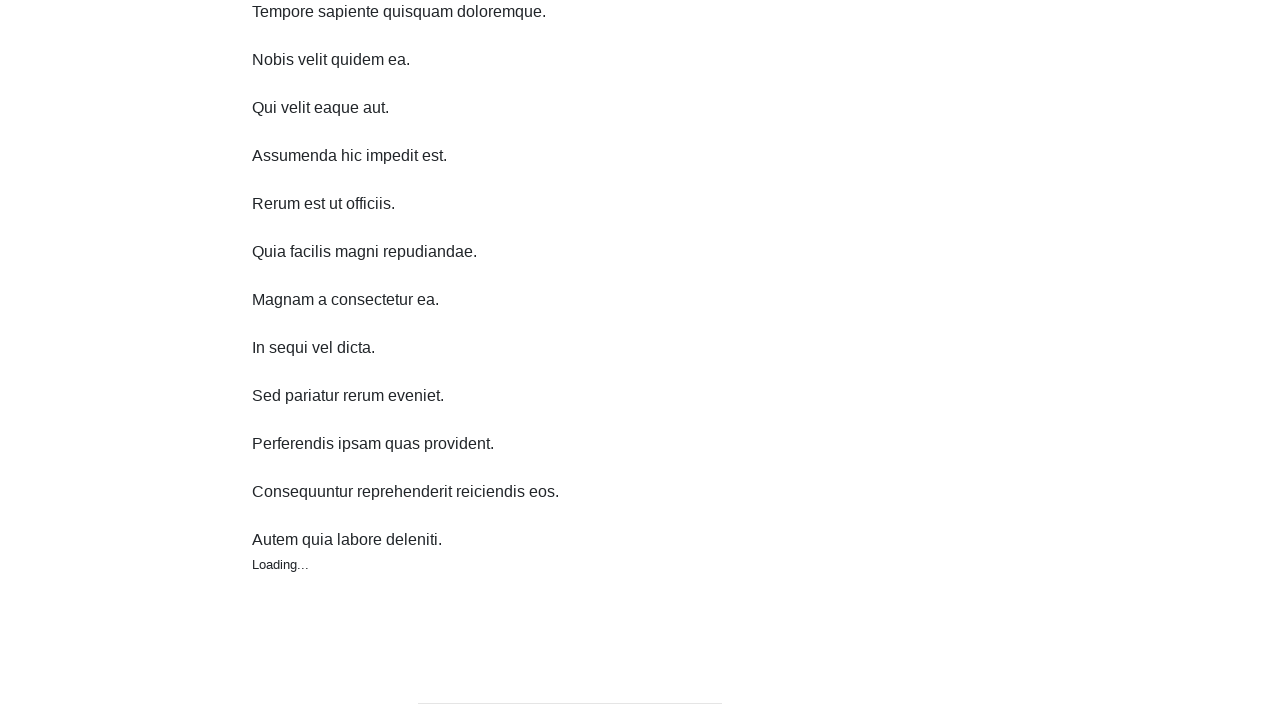

Waited 1 second before scrolling up
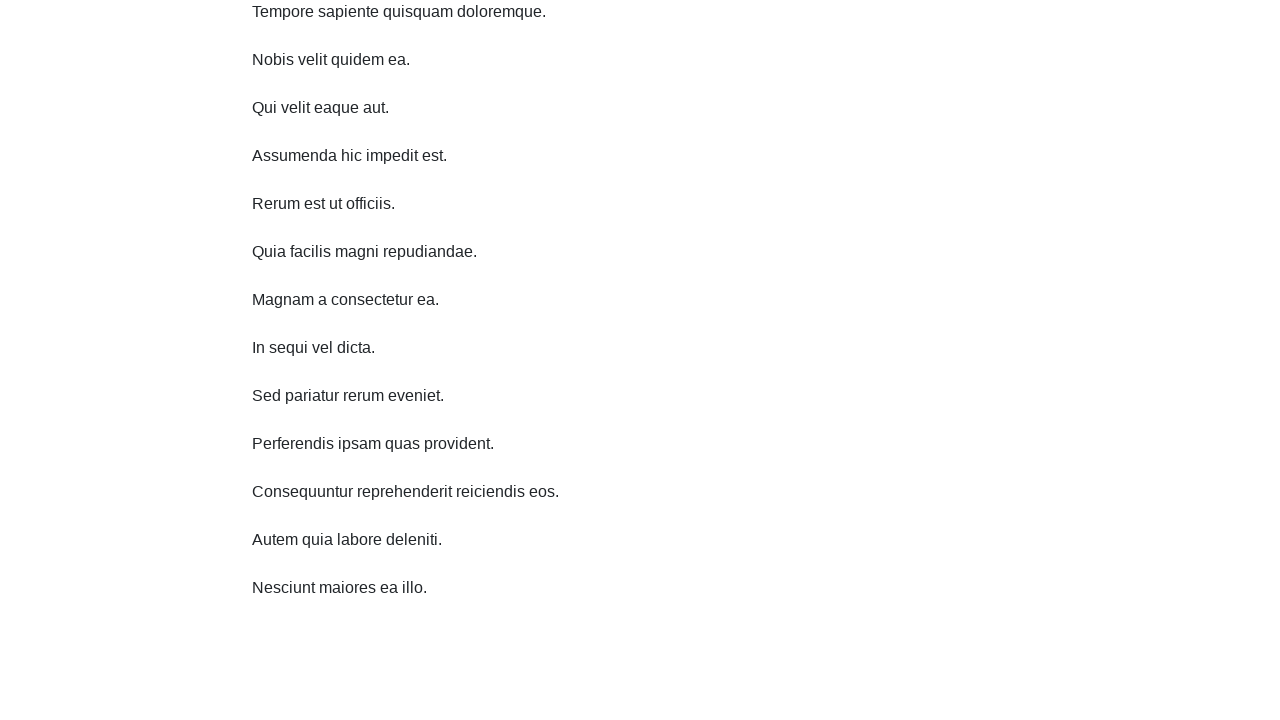

Scrolled up 750 pixels (iteration 1/10)
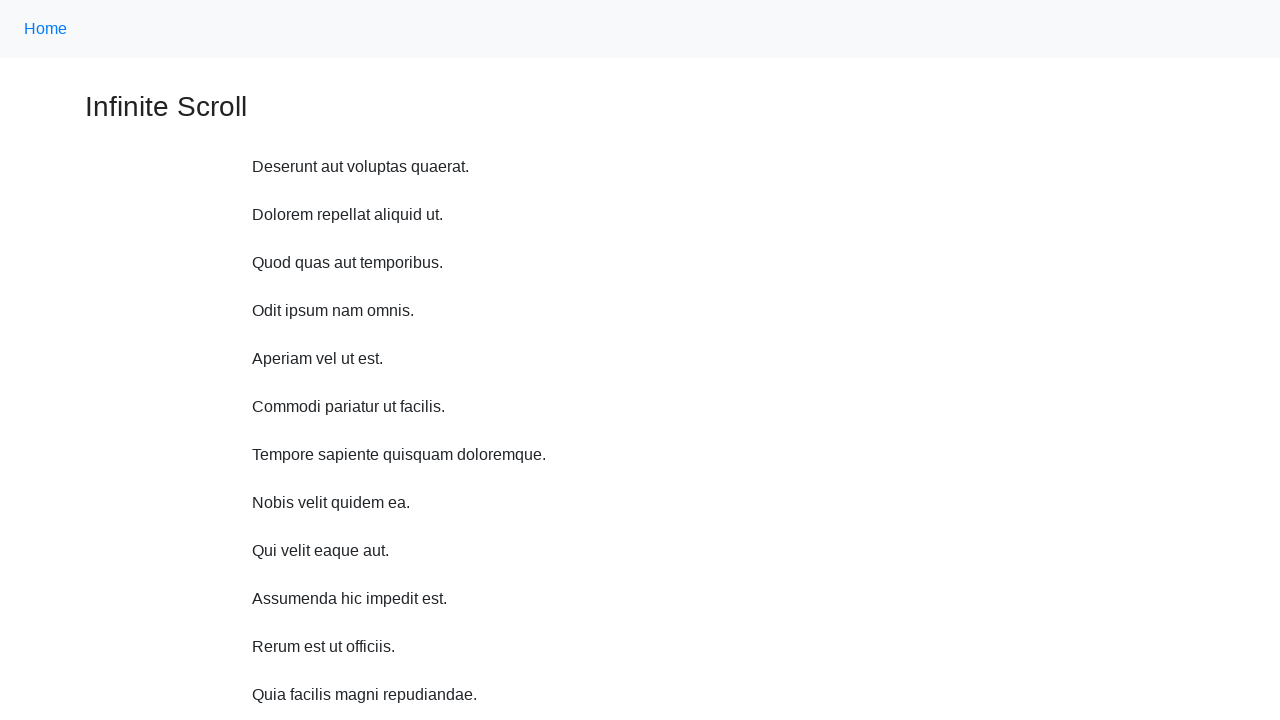

Waited 1 second before scrolling up
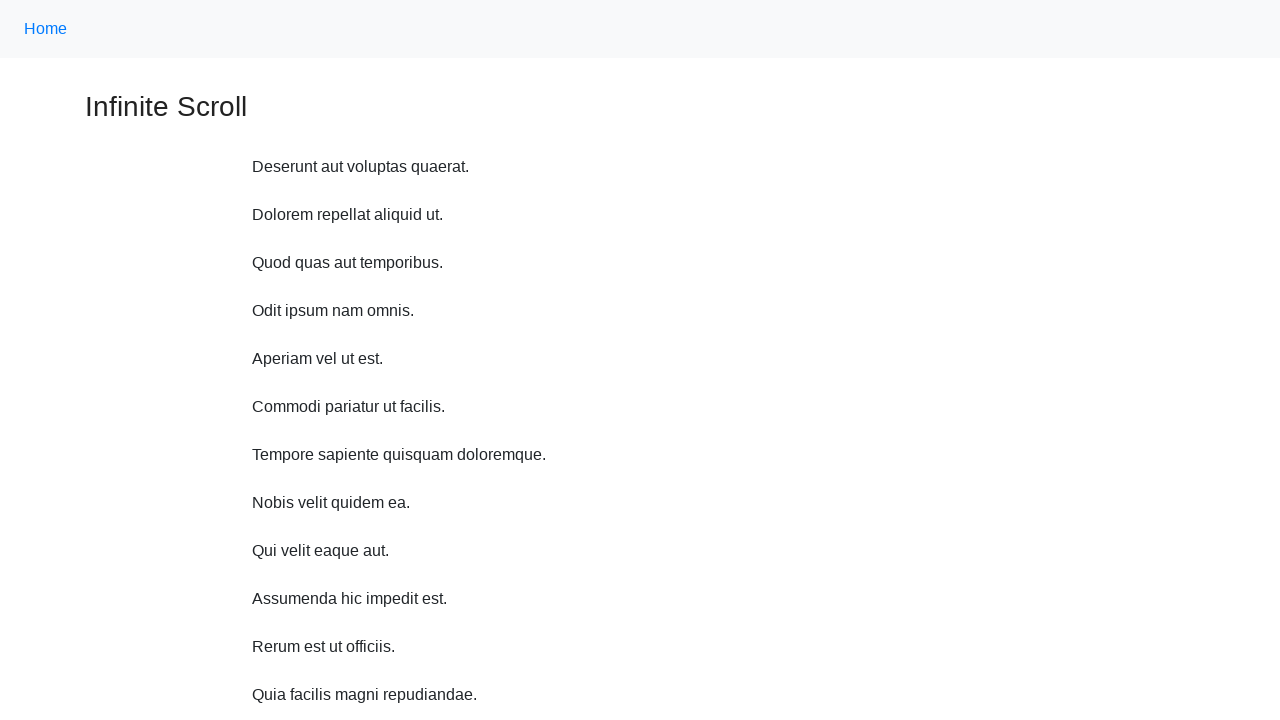

Scrolled up 750 pixels (iteration 2/10)
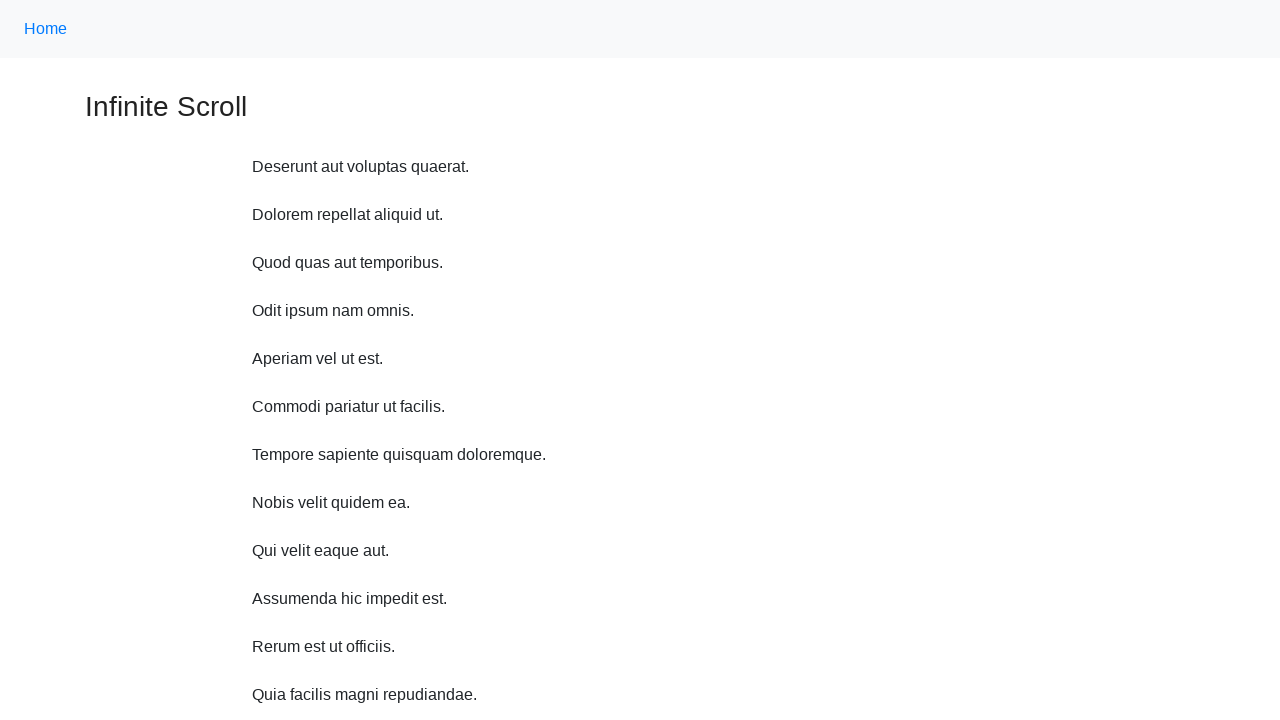

Waited 1 second before scrolling up
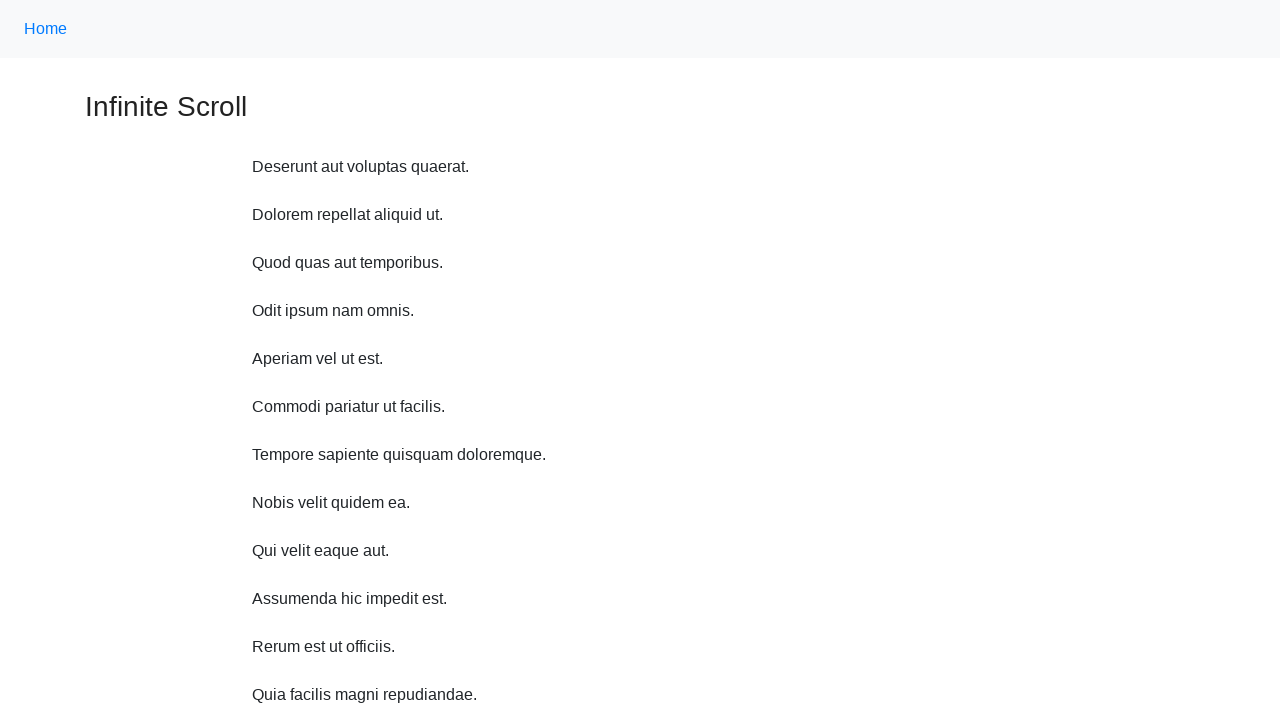

Scrolled up 750 pixels (iteration 3/10)
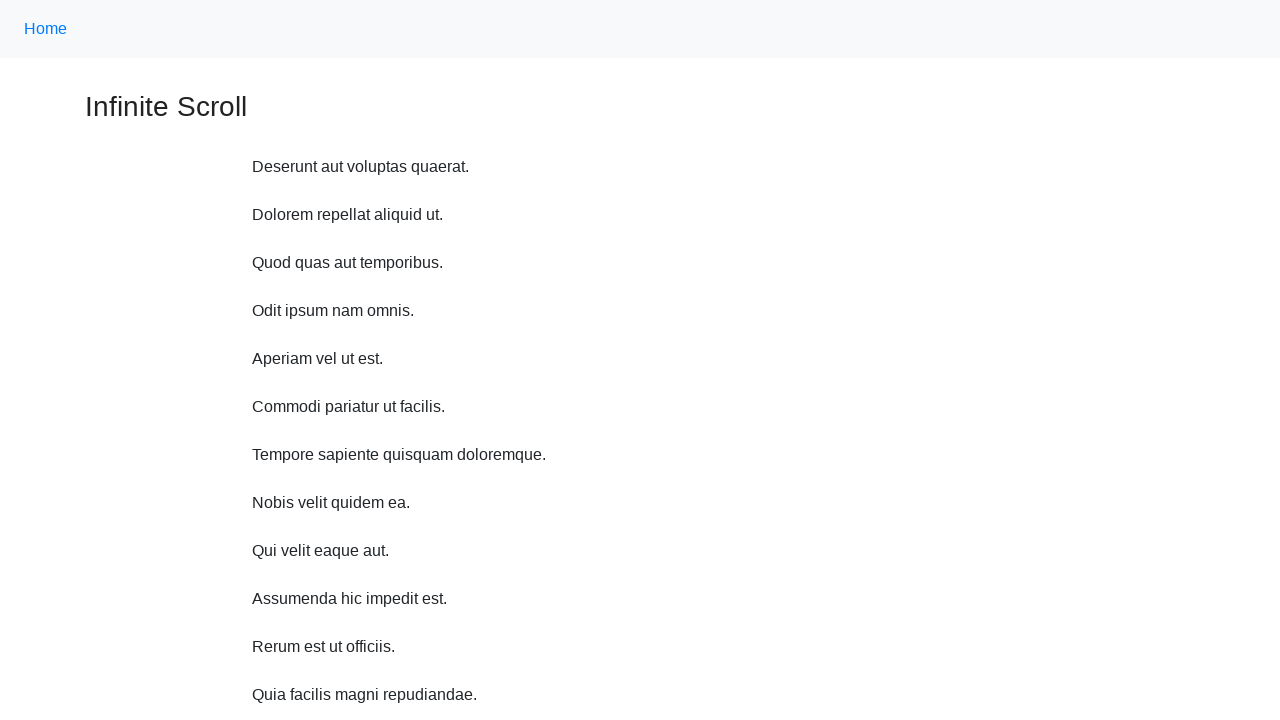

Waited 1 second before scrolling up
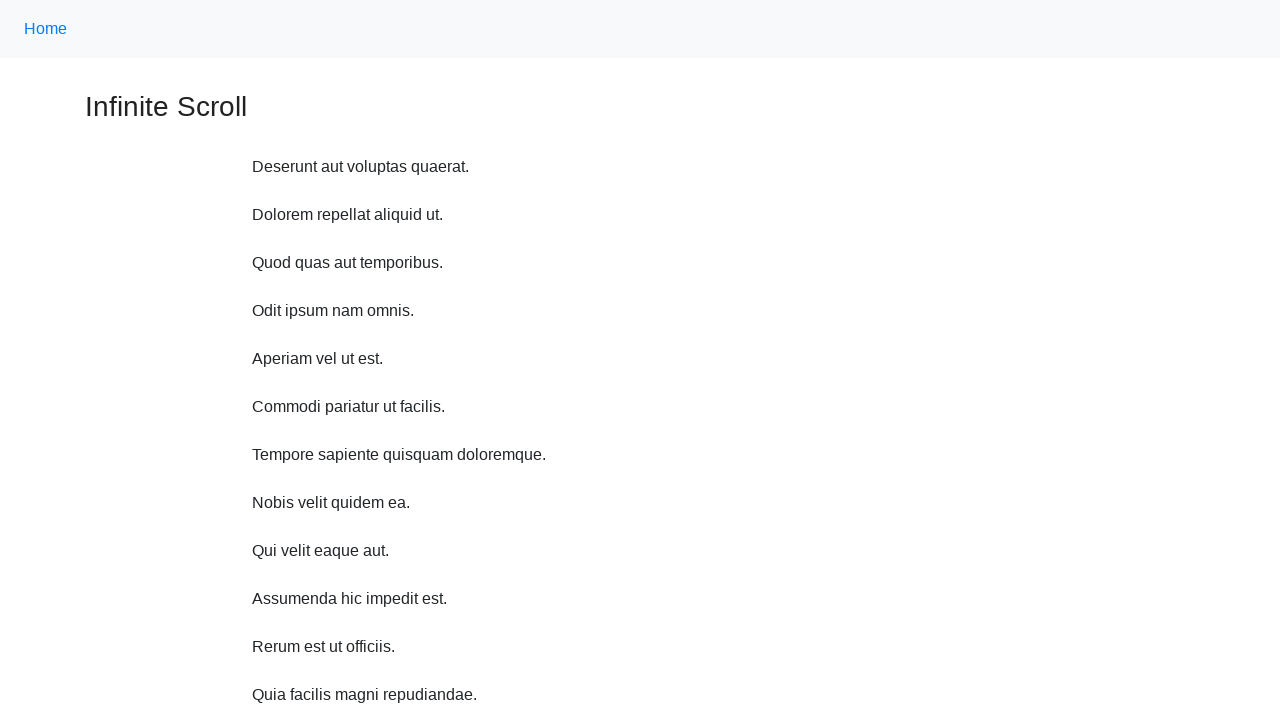

Scrolled up 750 pixels (iteration 4/10)
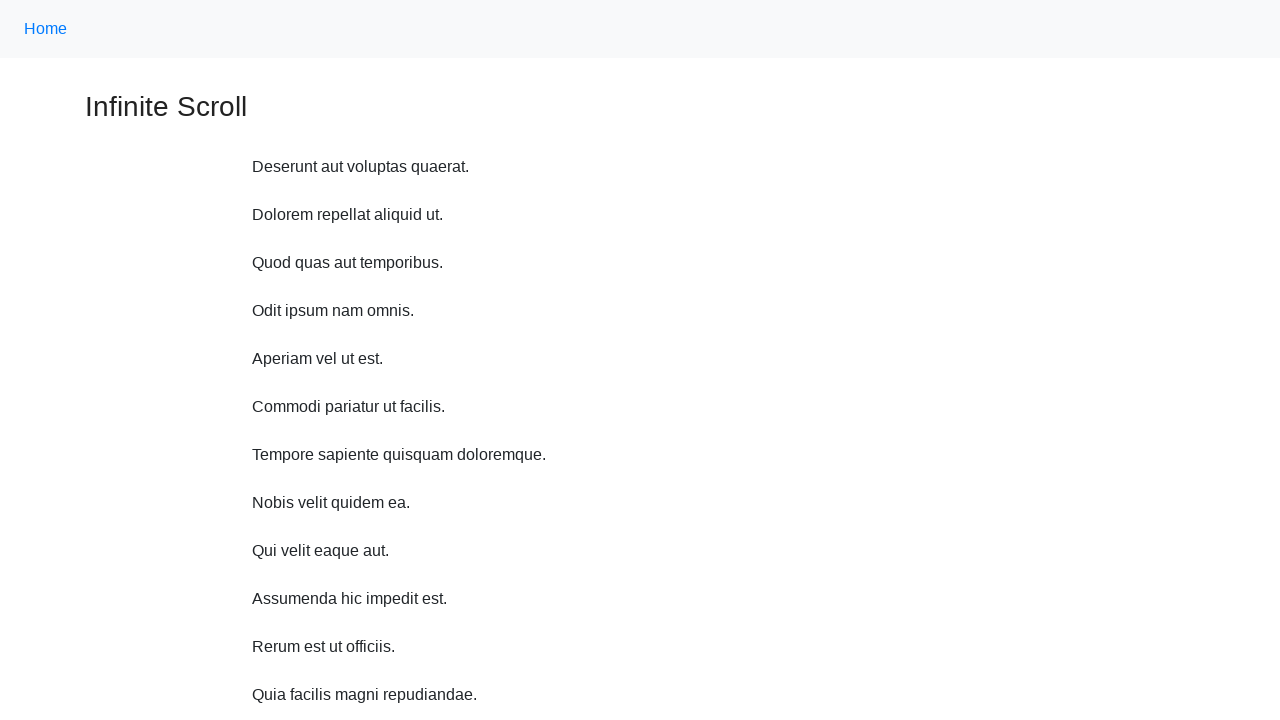

Waited 1 second before scrolling up
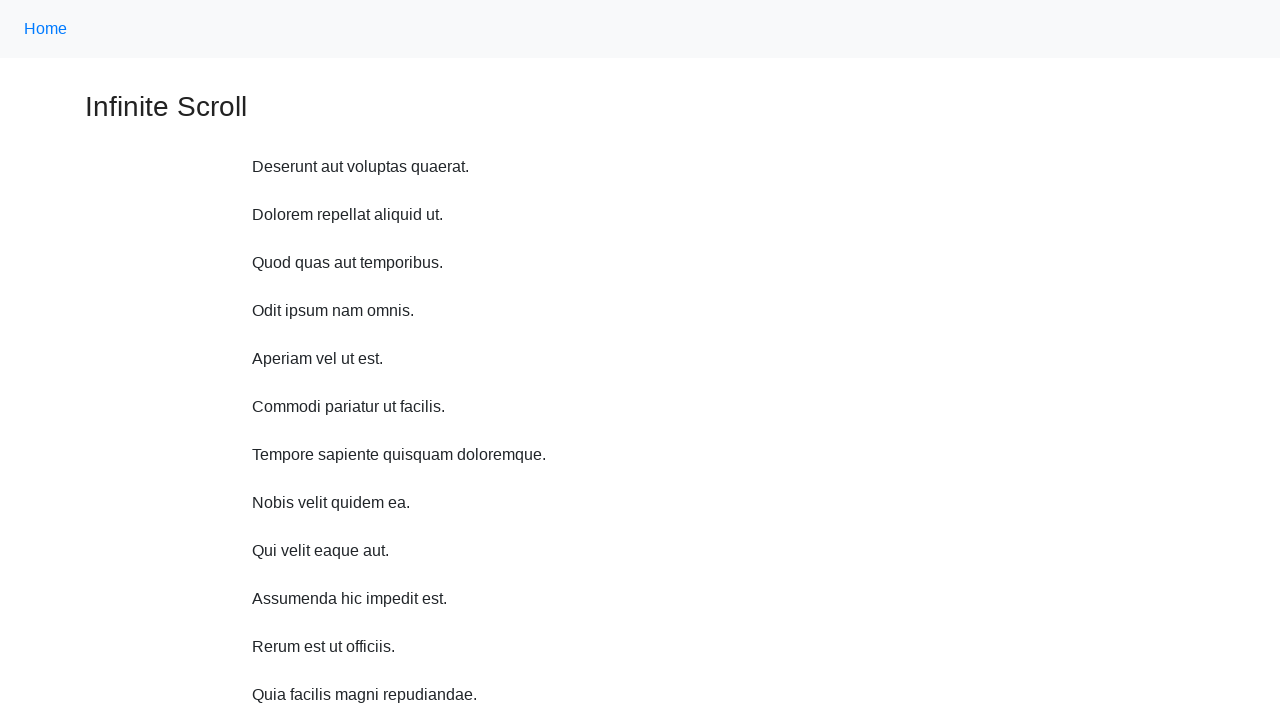

Scrolled up 750 pixels (iteration 5/10)
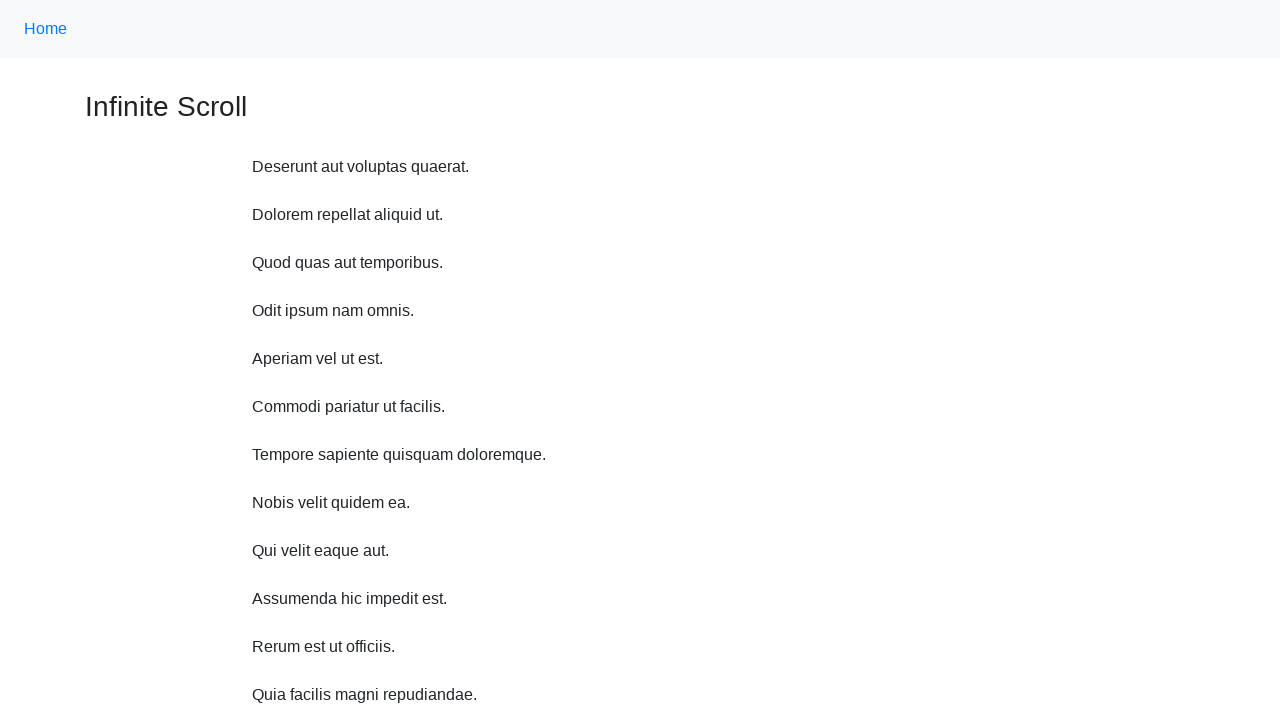

Waited 1 second before scrolling up
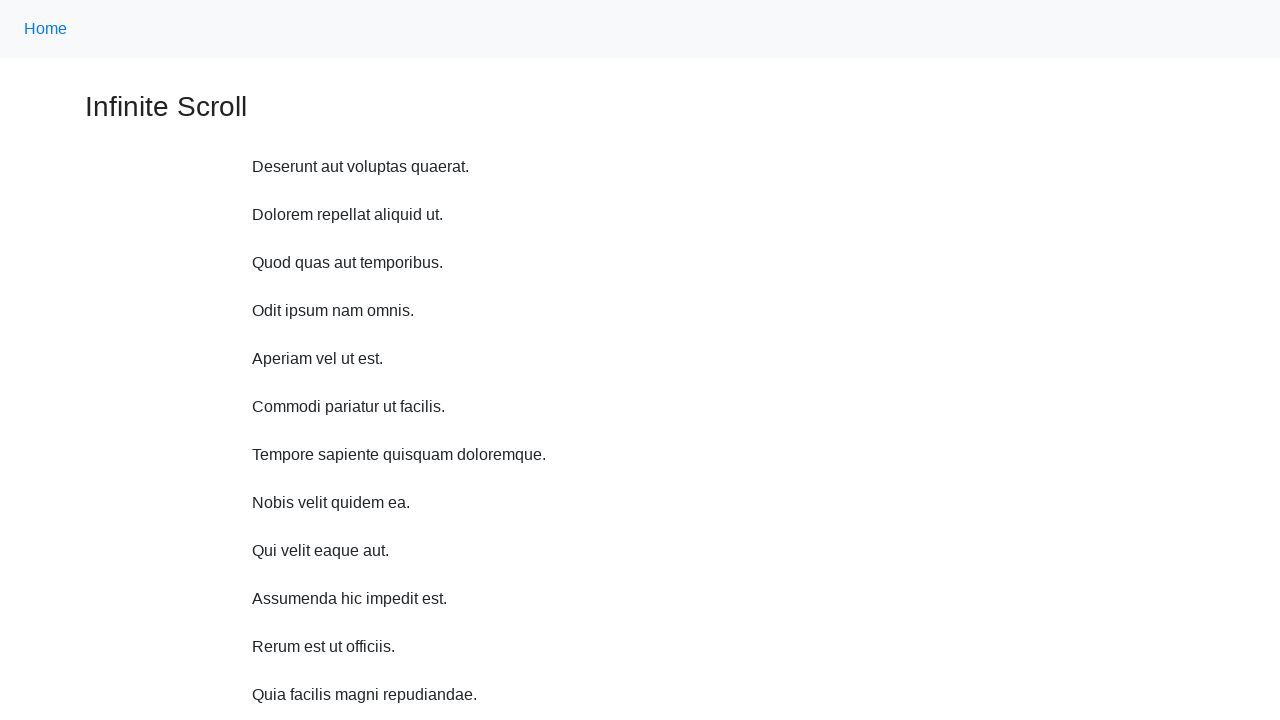

Scrolled up 750 pixels (iteration 6/10)
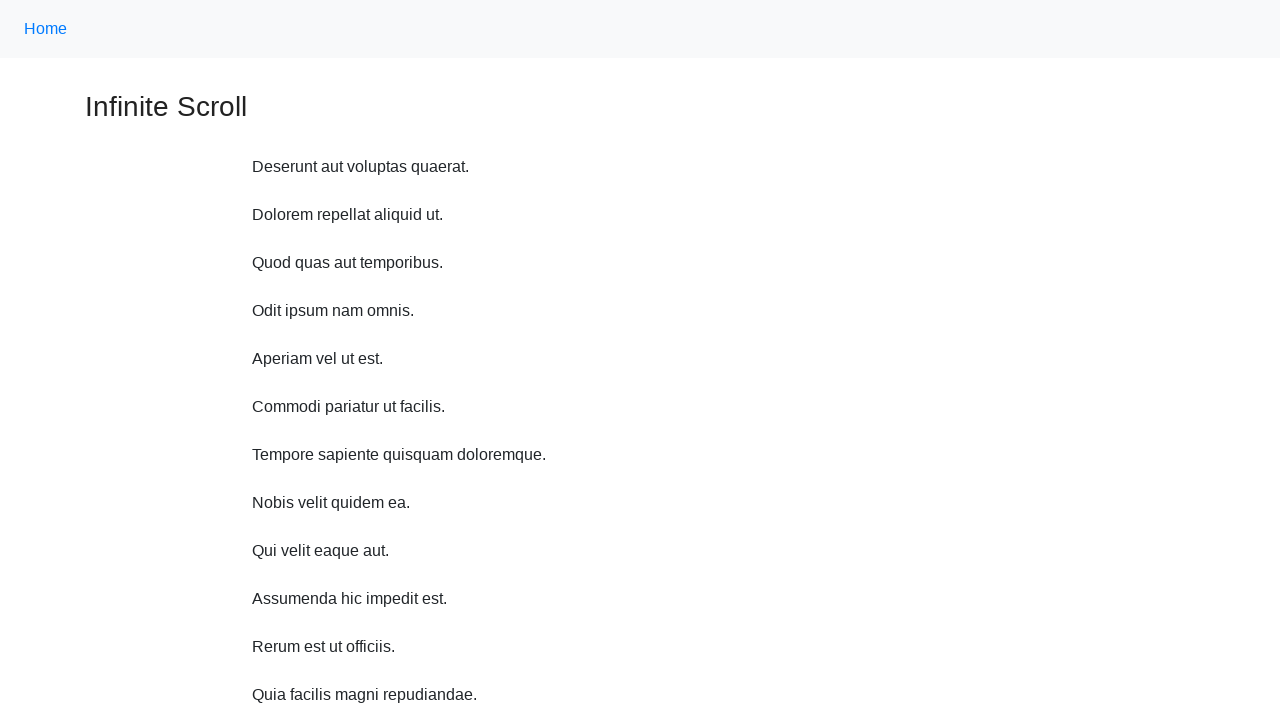

Waited 1 second before scrolling up
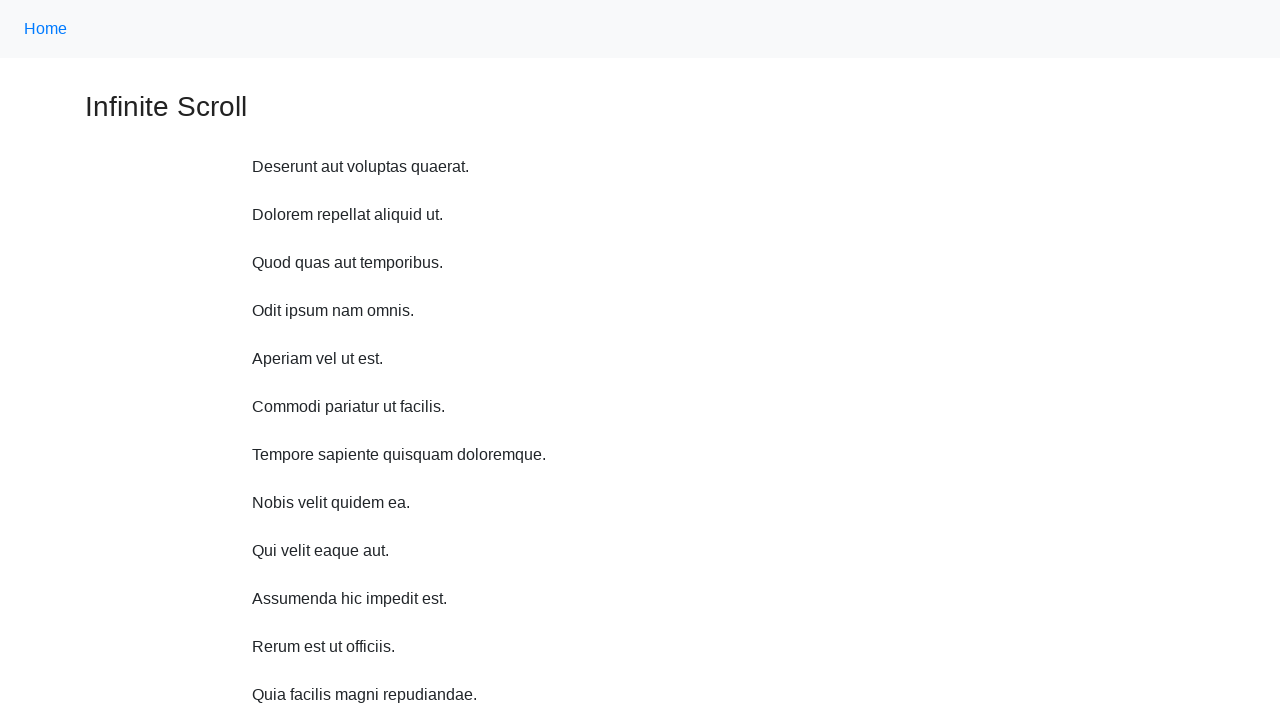

Scrolled up 750 pixels (iteration 7/10)
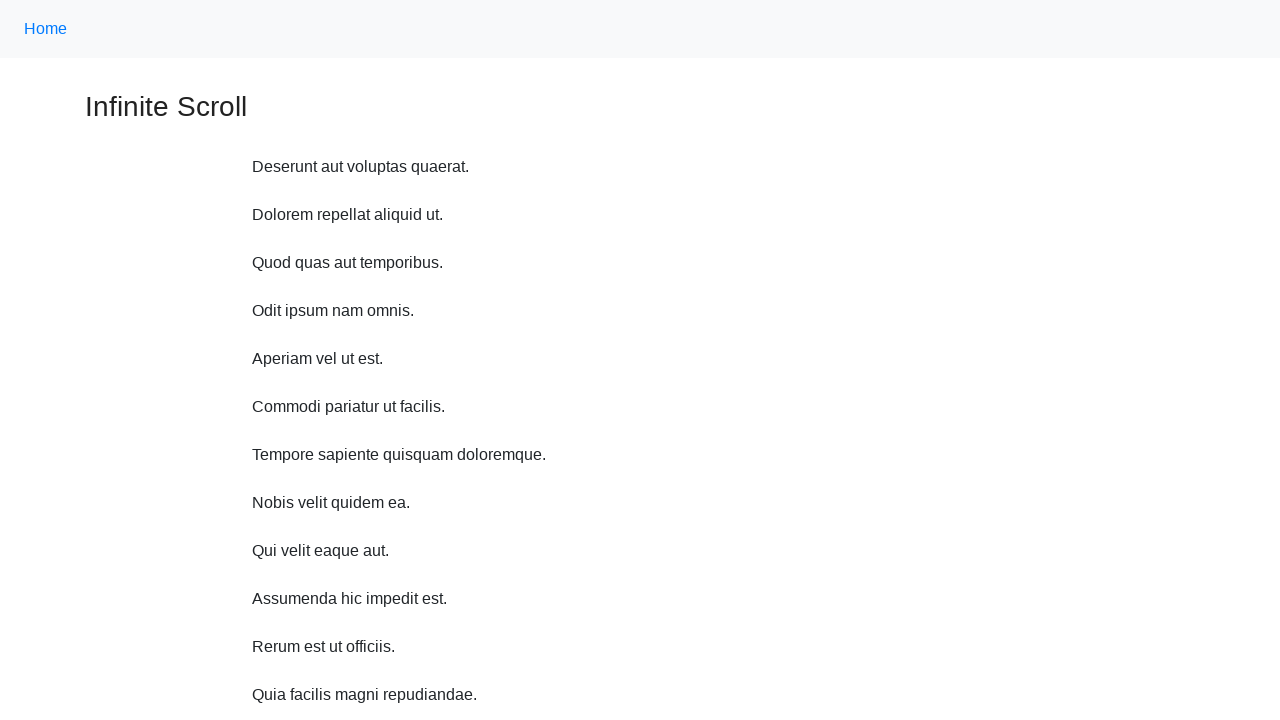

Waited 1 second before scrolling up
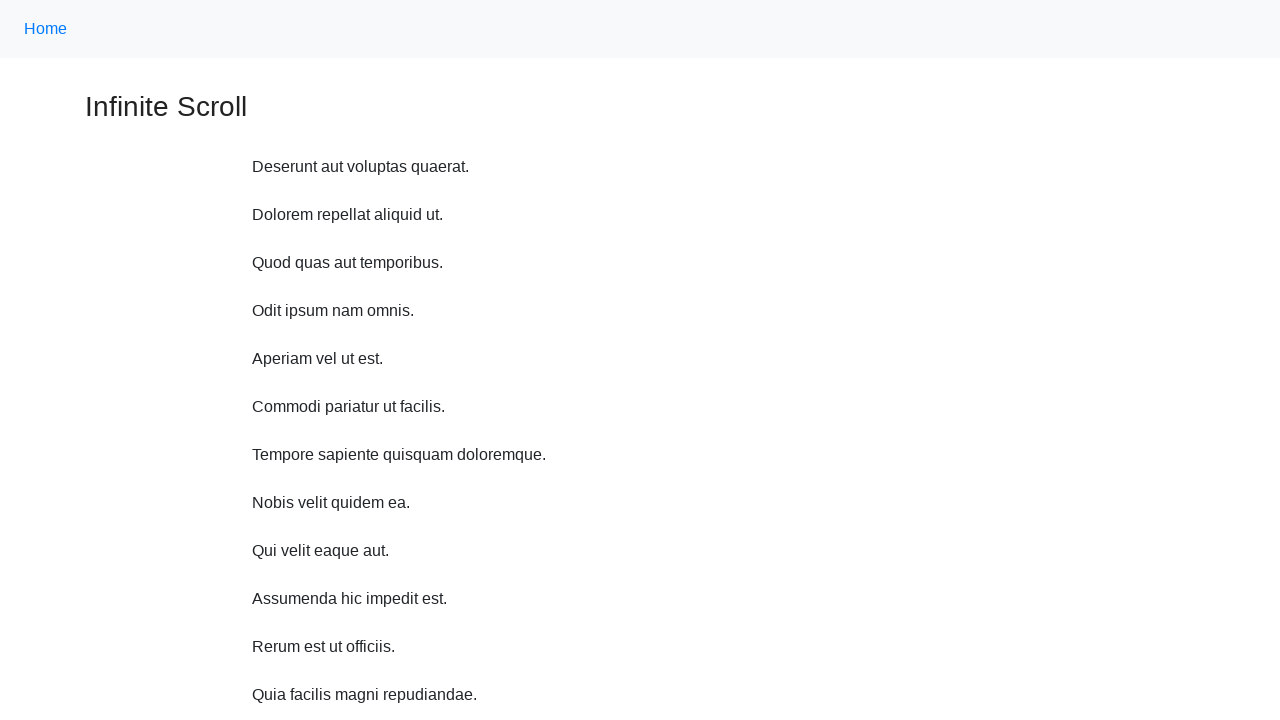

Scrolled up 750 pixels (iteration 8/10)
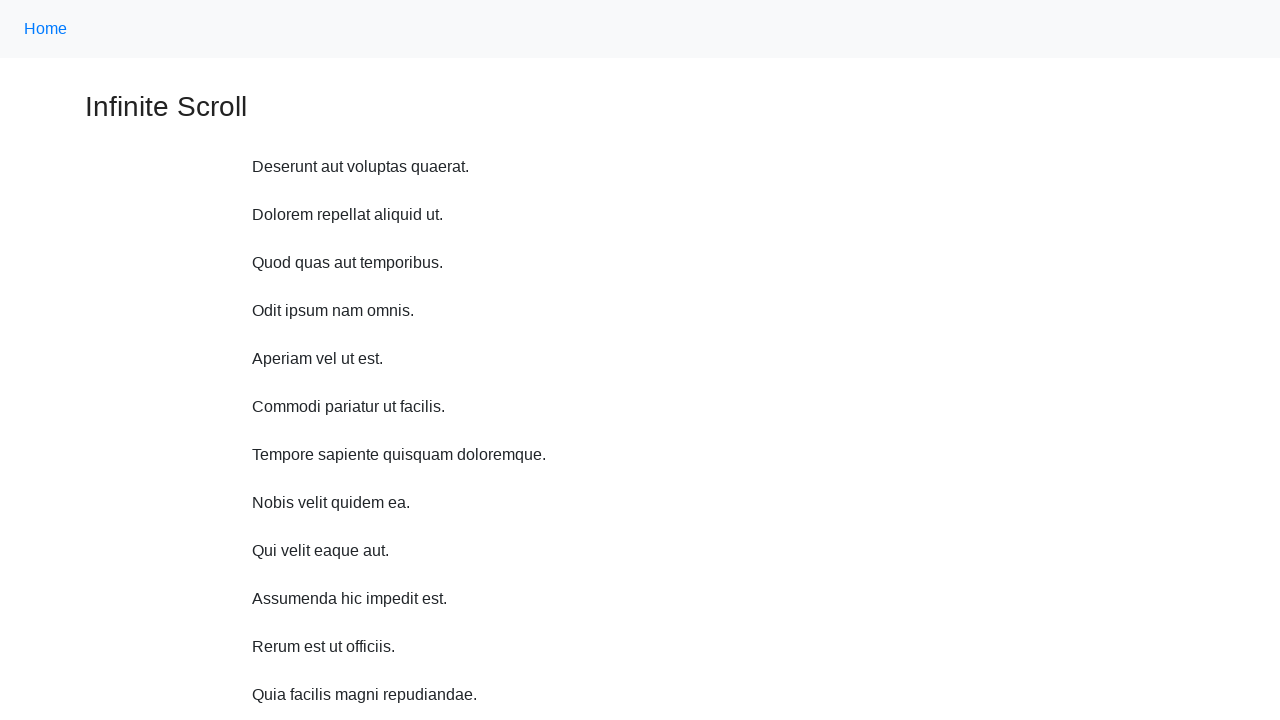

Waited 1 second before scrolling up
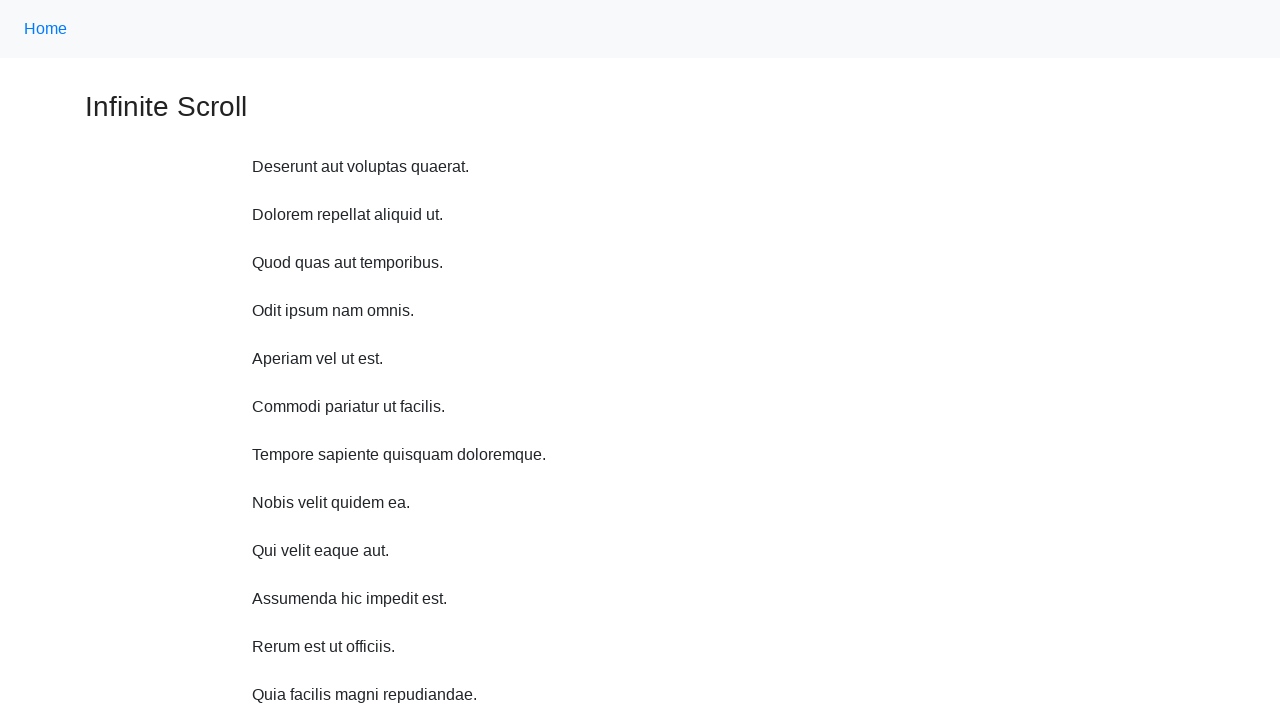

Scrolled up 750 pixels (iteration 9/10)
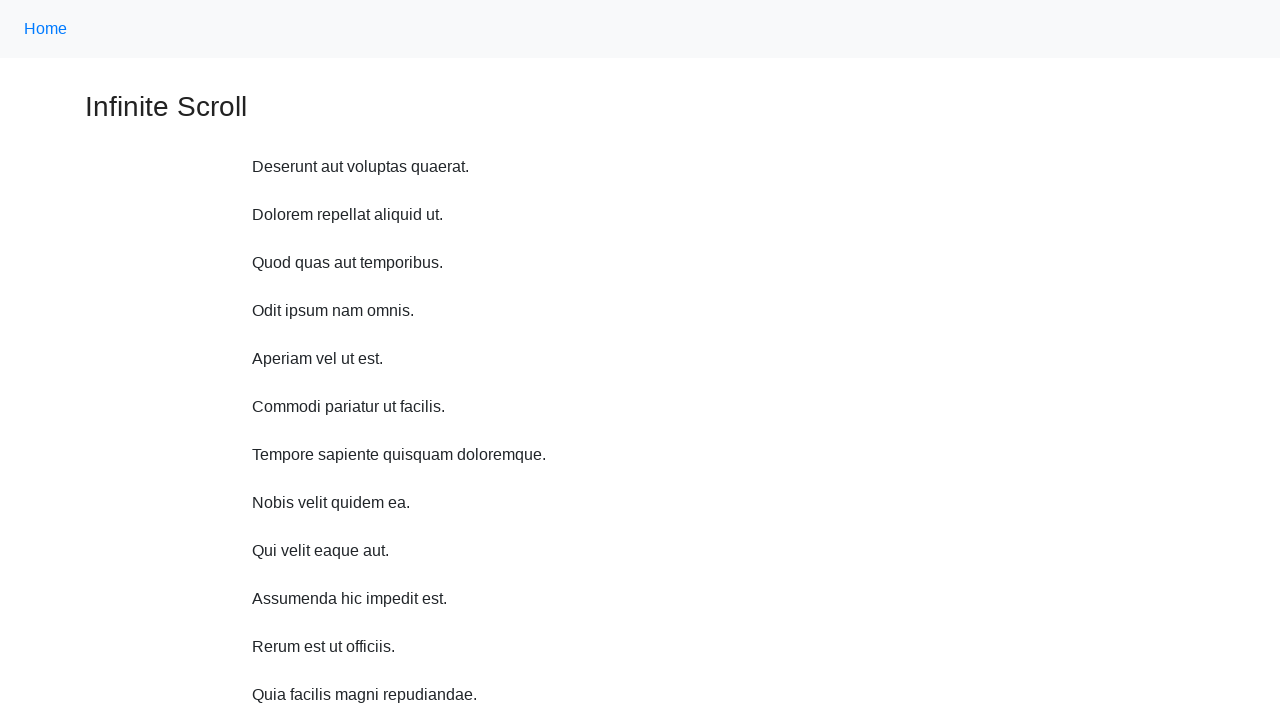

Waited 1 second before scrolling up
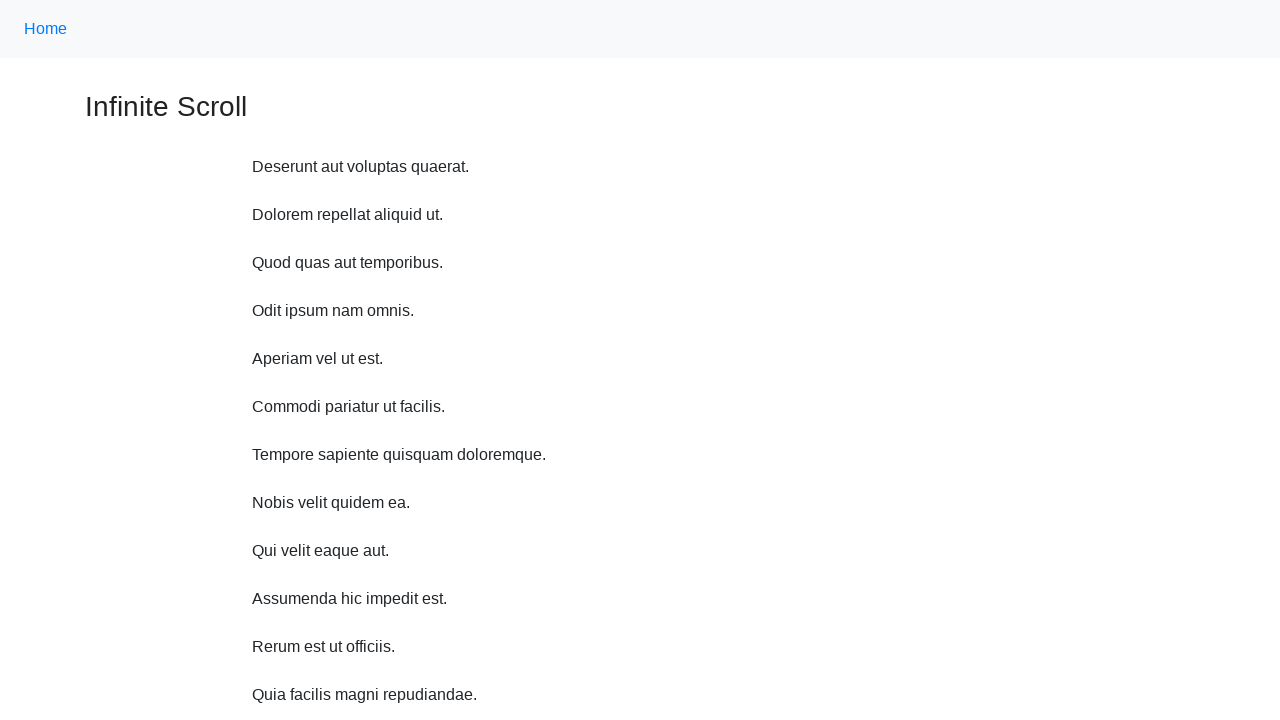

Scrolled up 750 pixels (iteration 10/10)
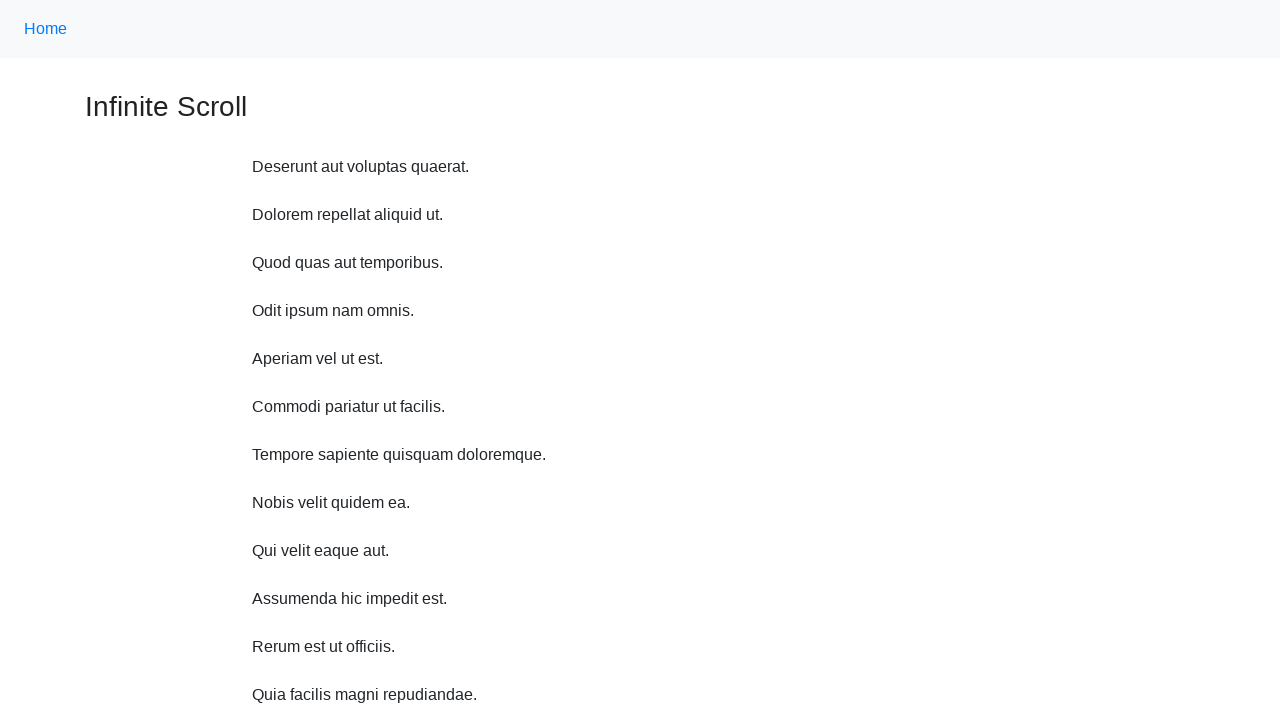

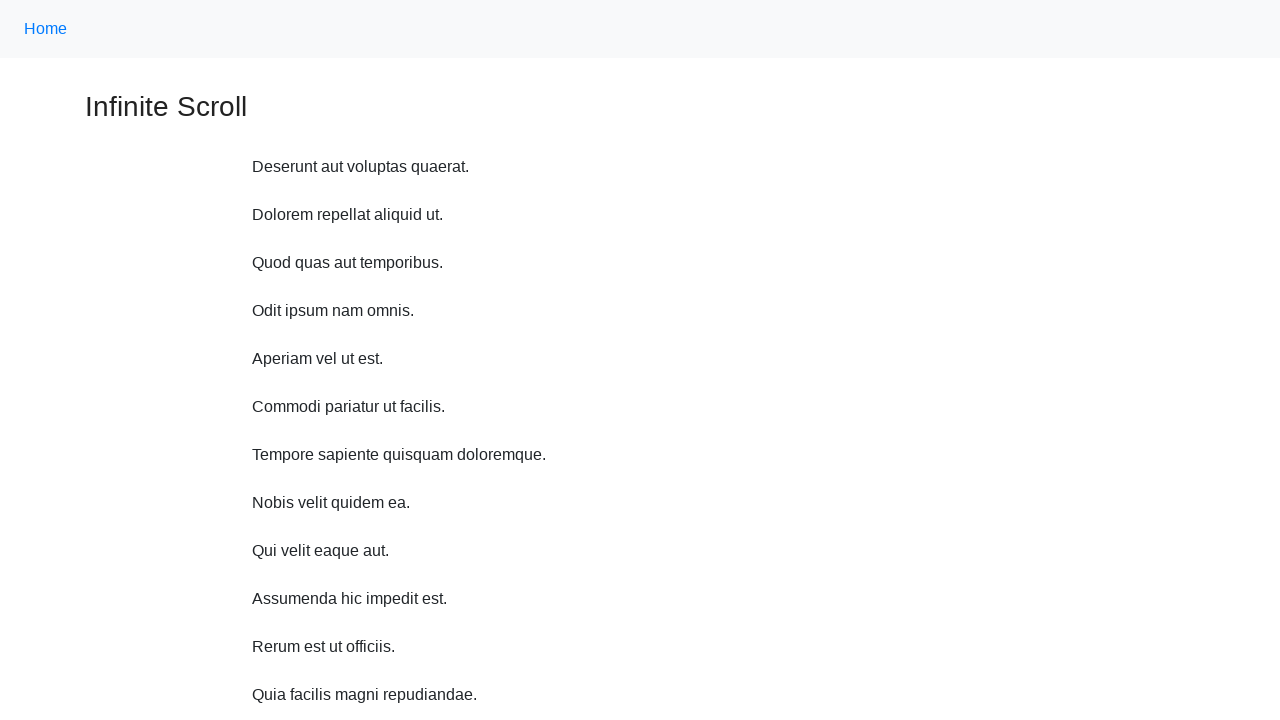